Tests the typos page by loading it and refreshing multiple times to verify text consistency, checking for random typos that may appear on page refresh

Starting URL: https://the-internet.herokuapp.com/typos

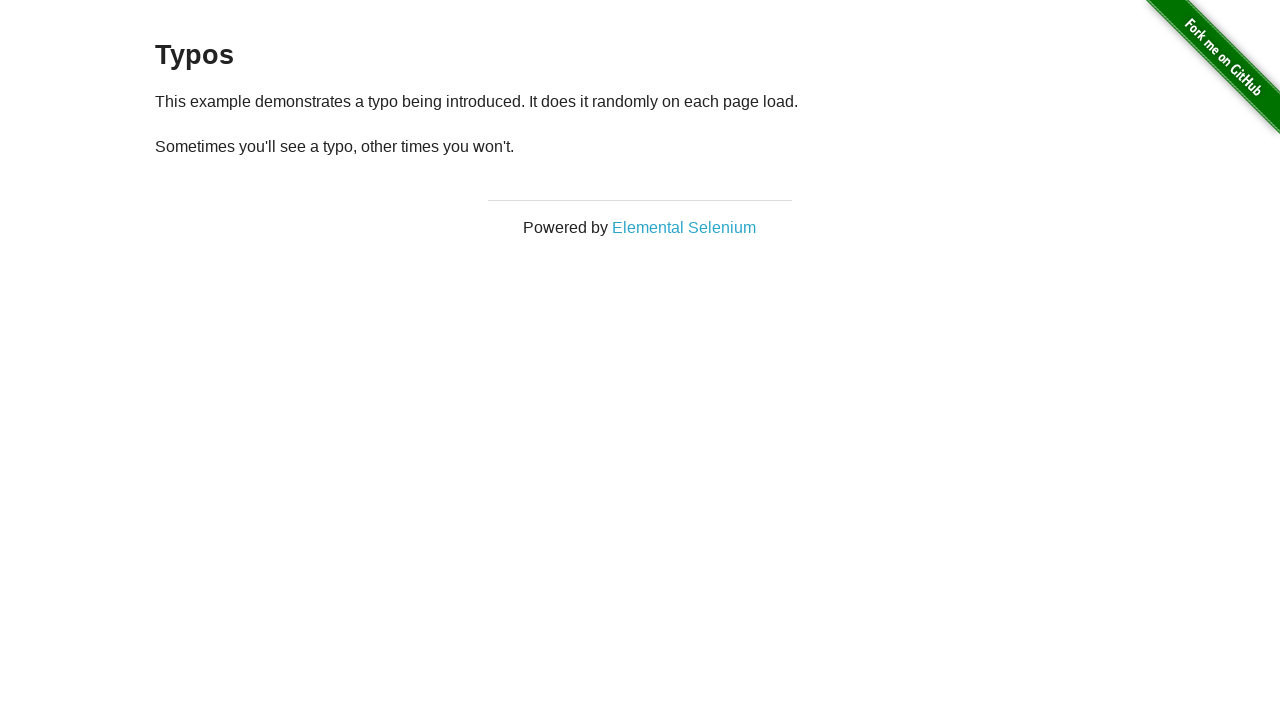

Navigated to typos page
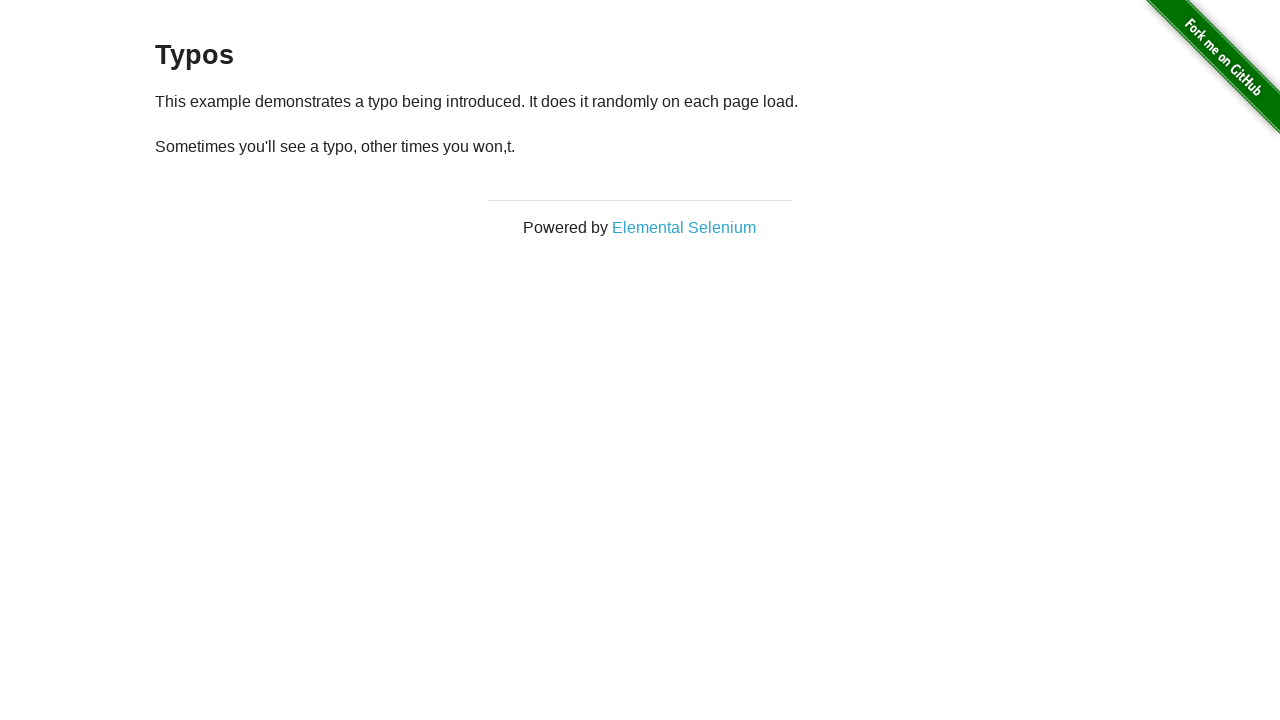

Located typos paragraph element
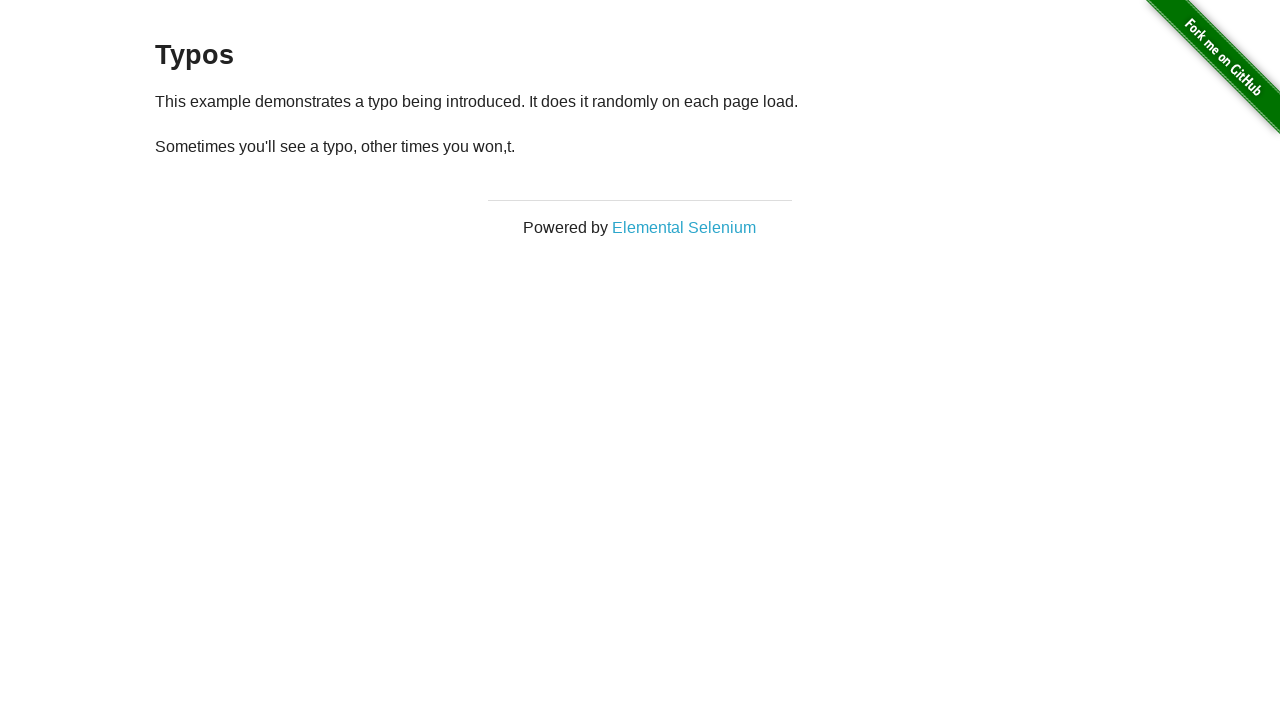

Retrieved initial text from typos paragraph
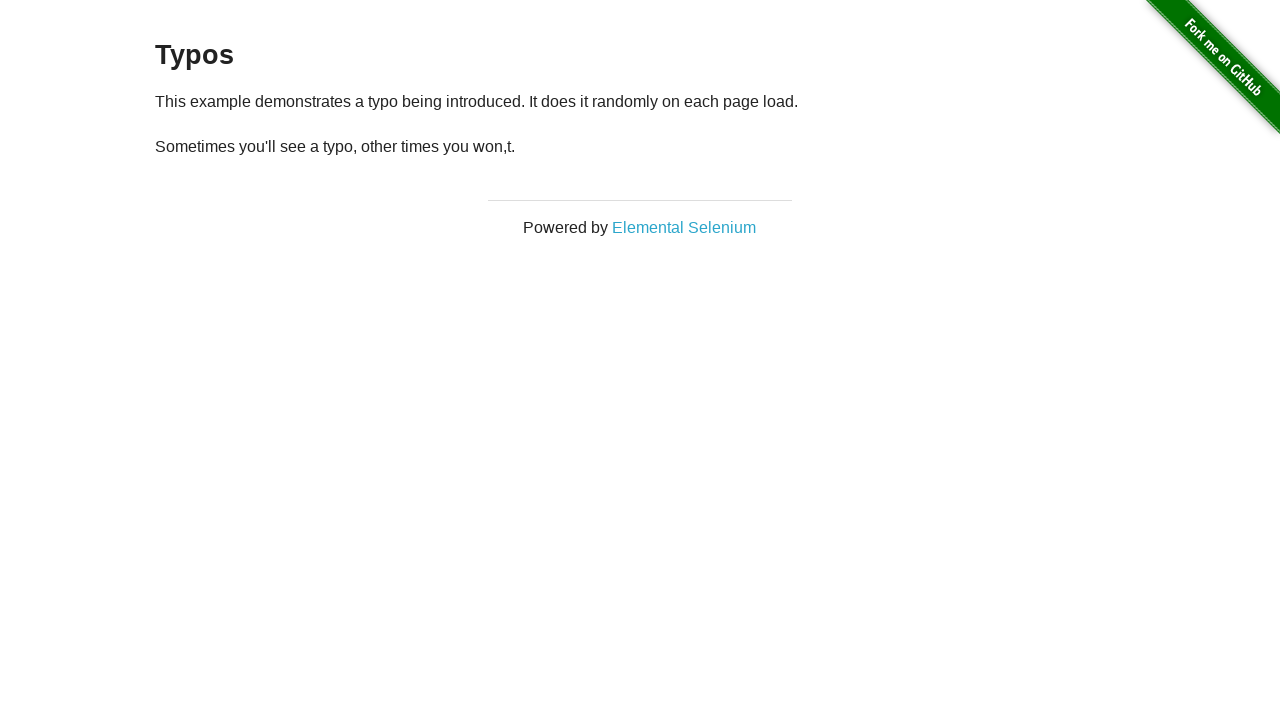

Reloaded page (refresh 1/11)
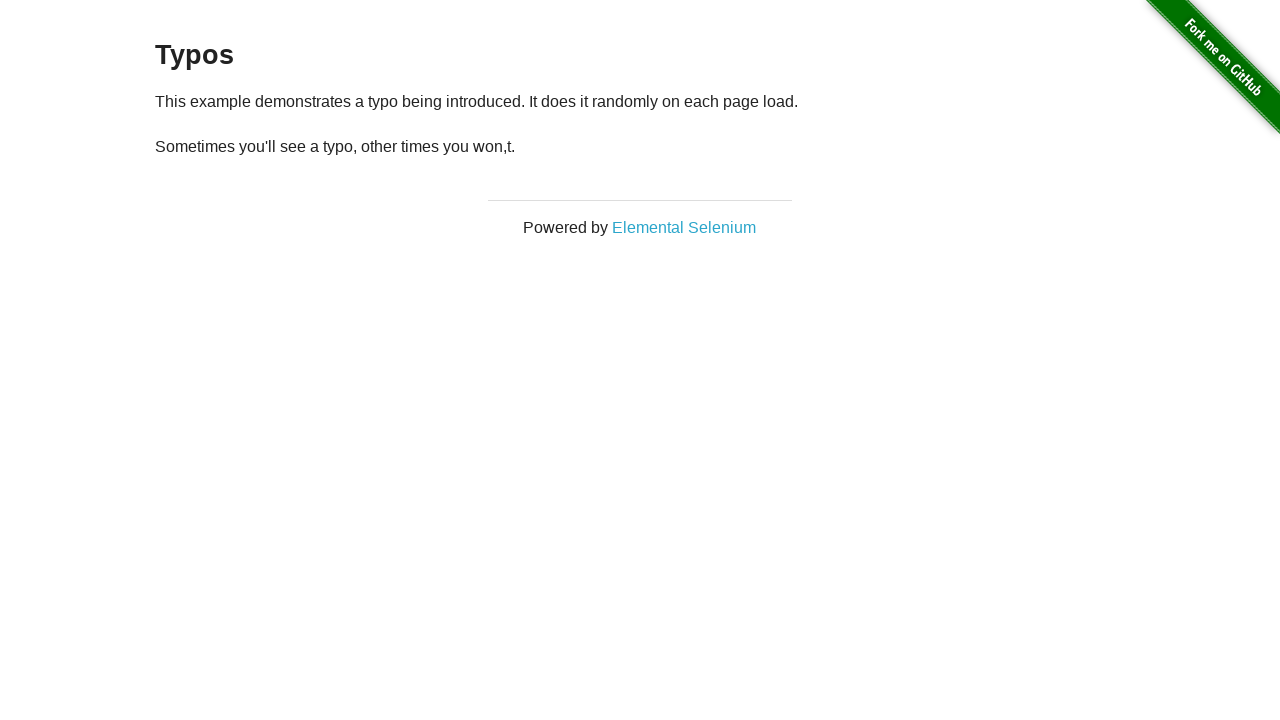

Located typos paragraph after refresh 1
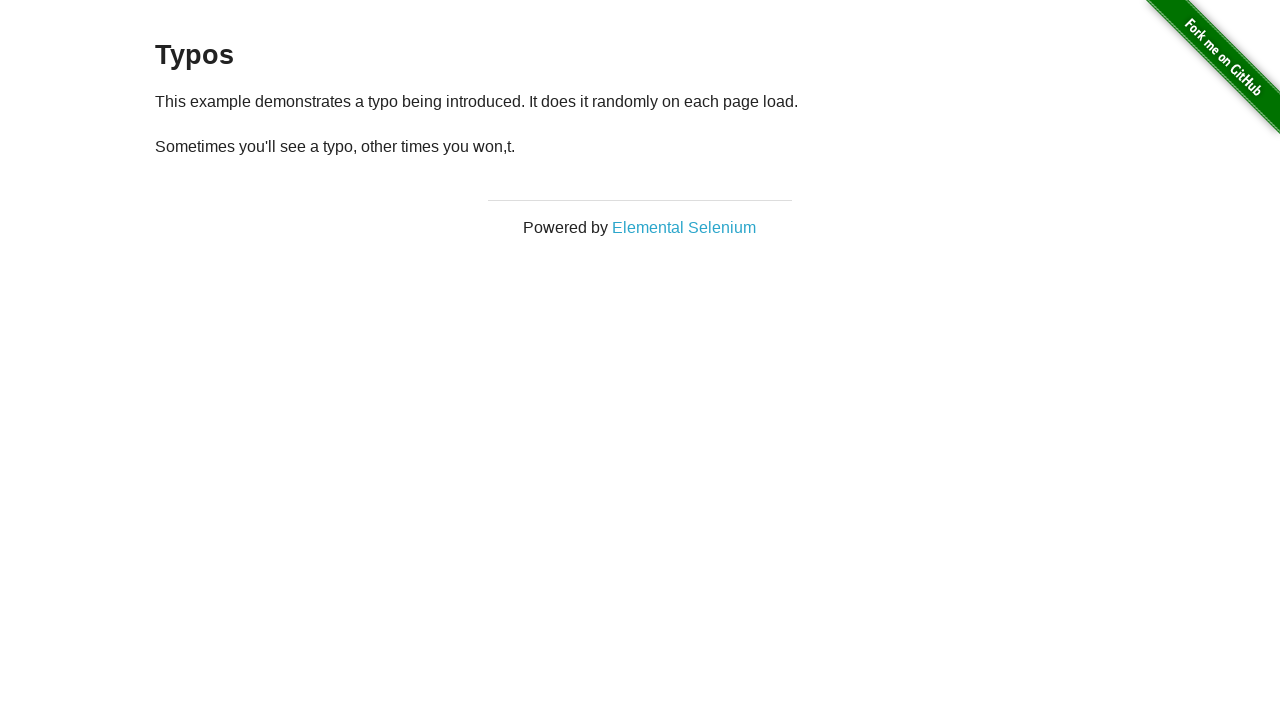

Retrieved text content after refresh 1
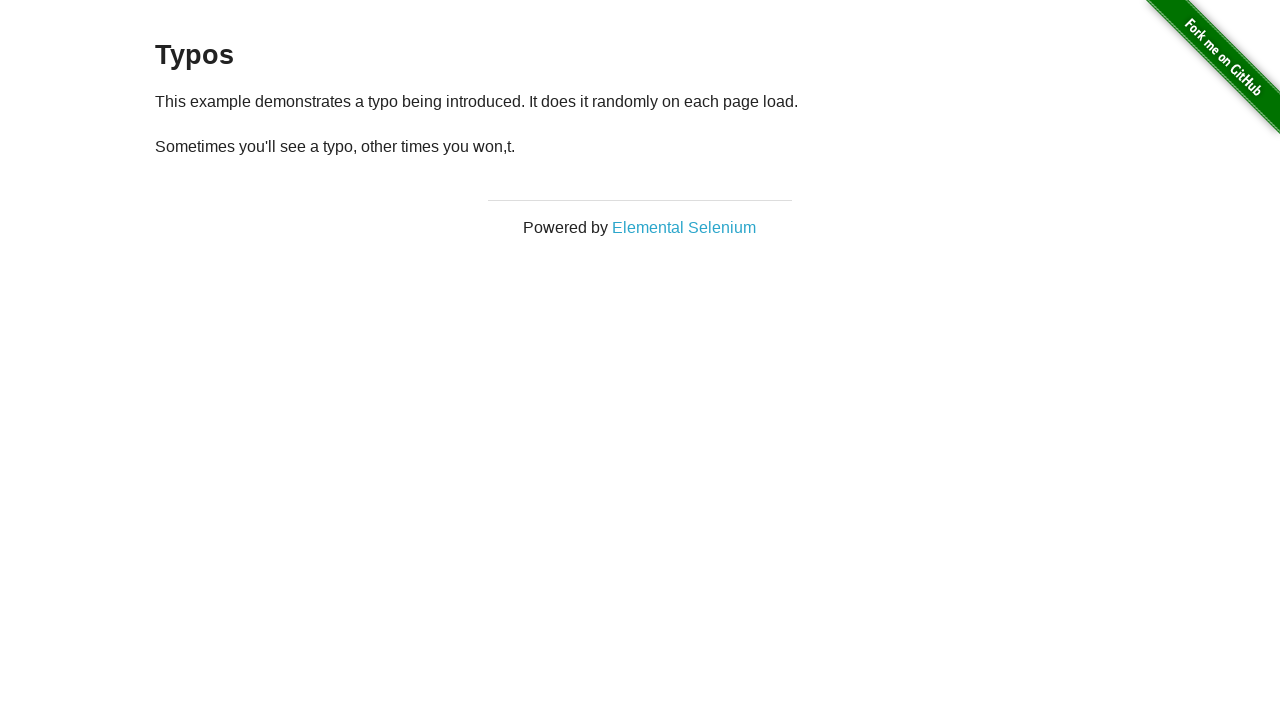

Confirmed typos paragraph is visible after refresh 1
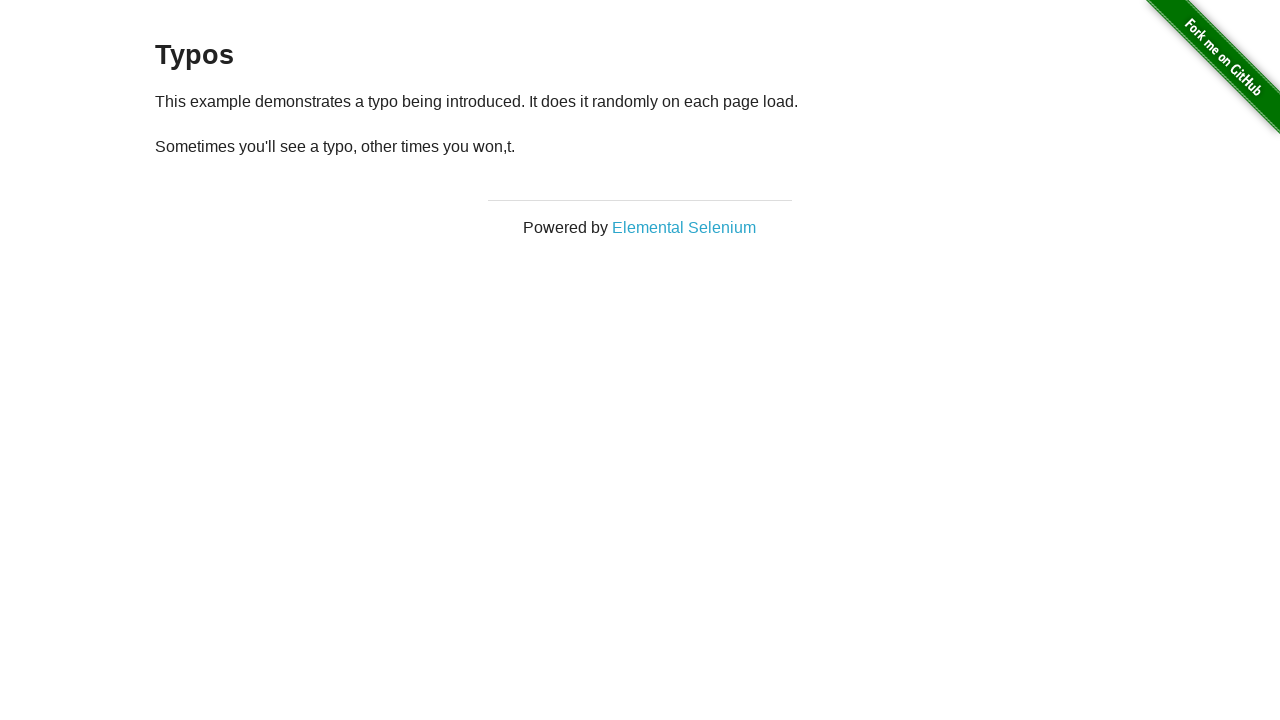

Reloaded page (refresh 2/11)
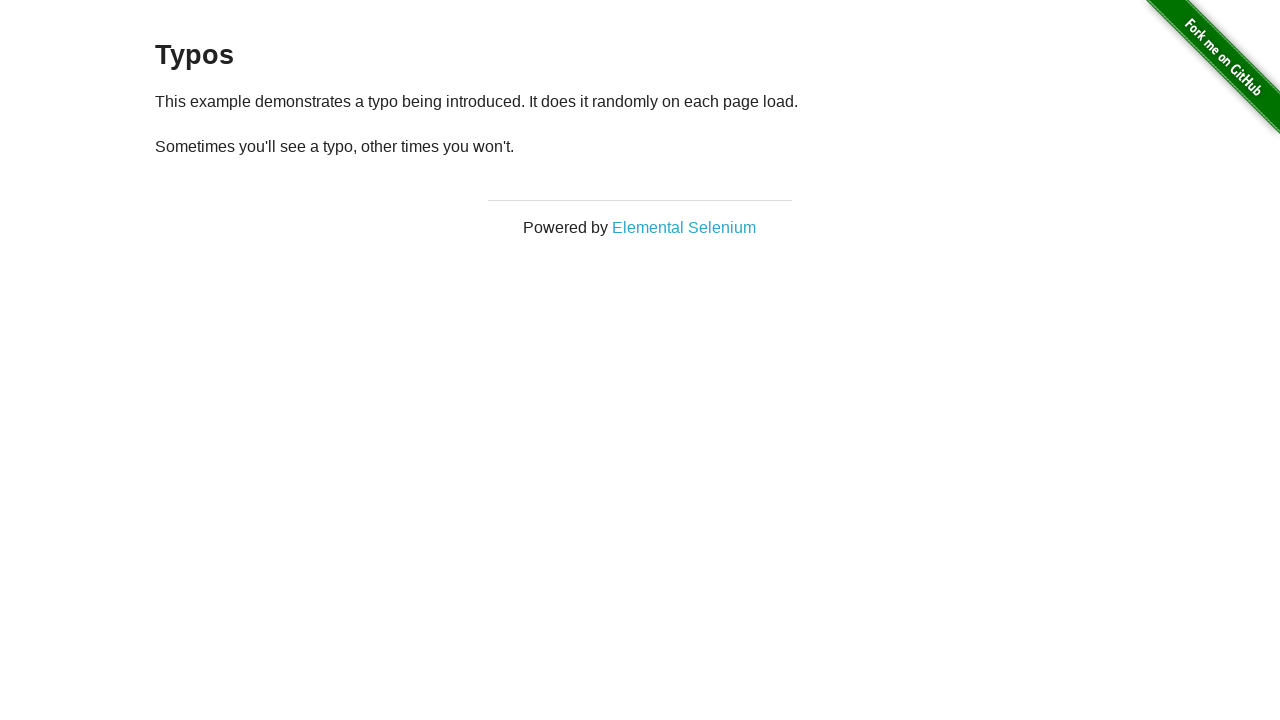

Located typos paragraph after refresh 2
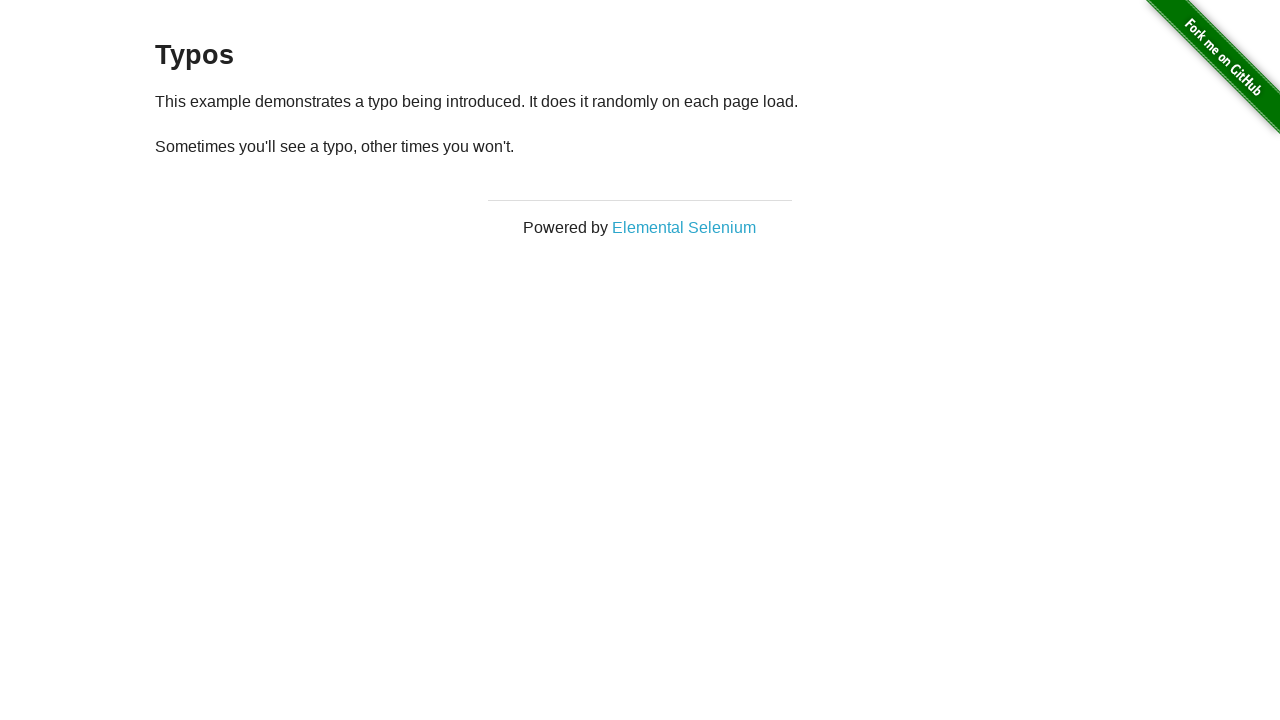

Retrieved text content after refresh 2
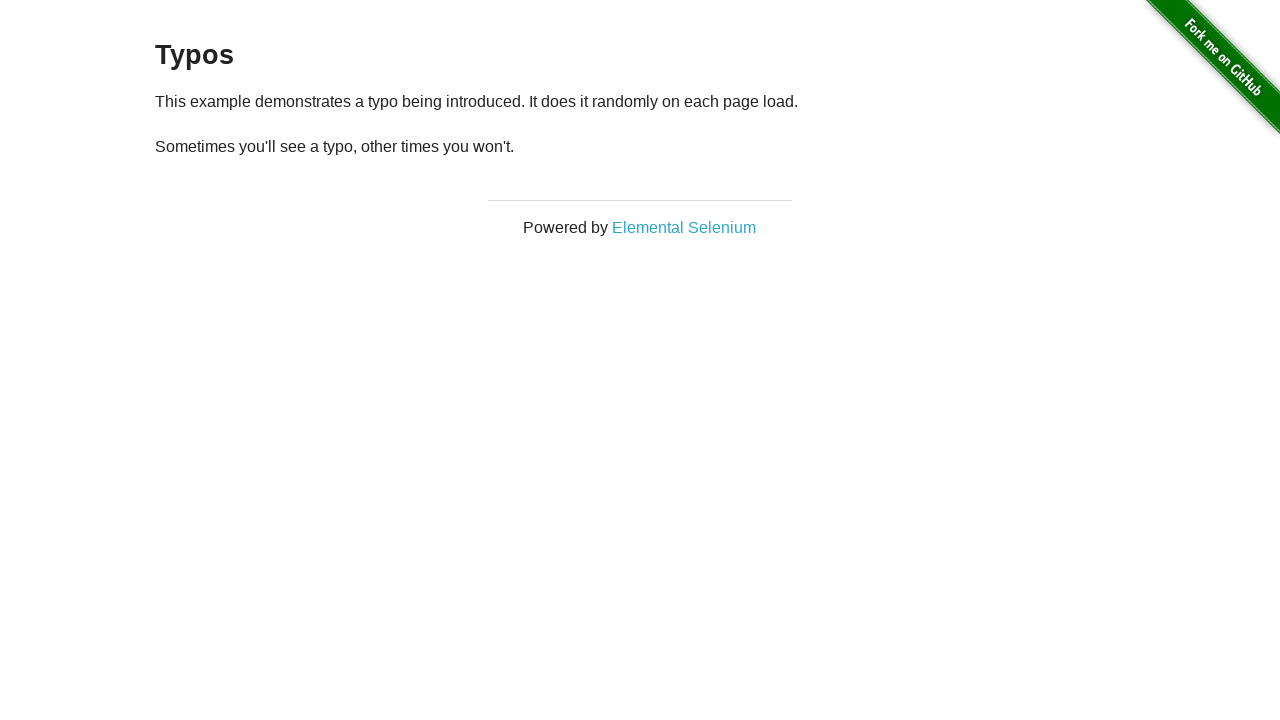

Confirmed typos paragraph is visible after refresh 2
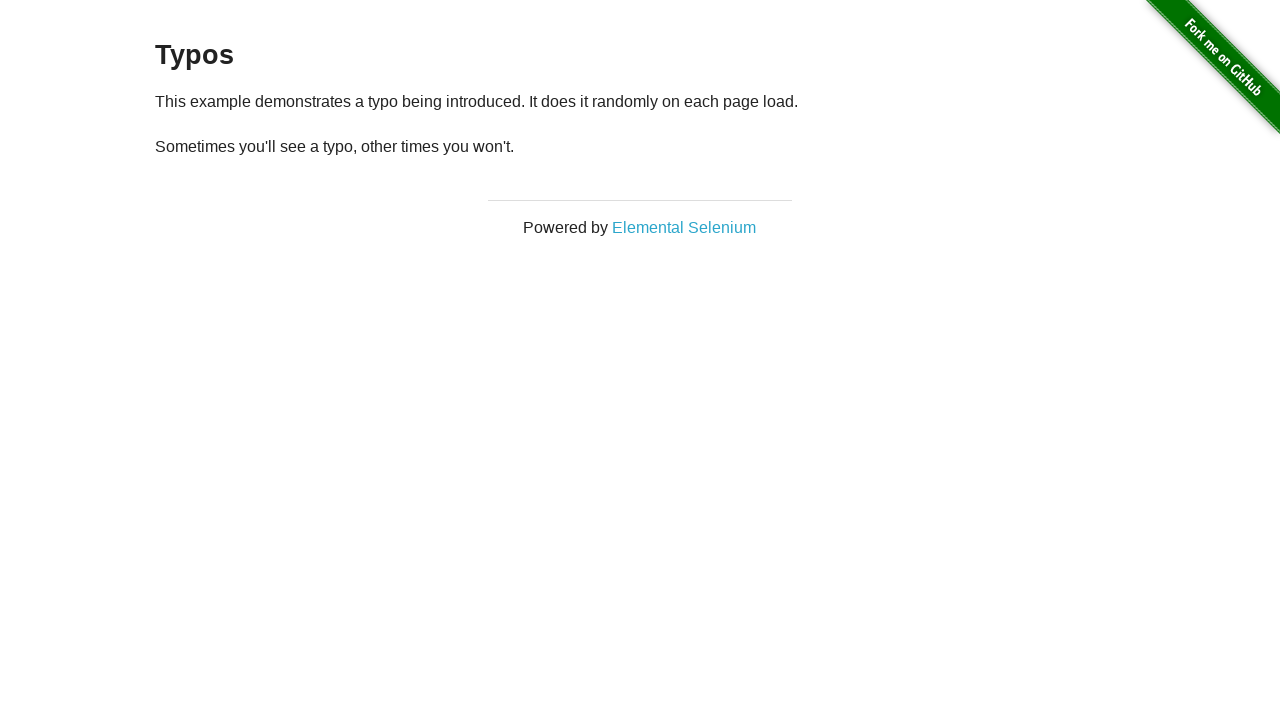

Reloaded page (refresh 3/11)
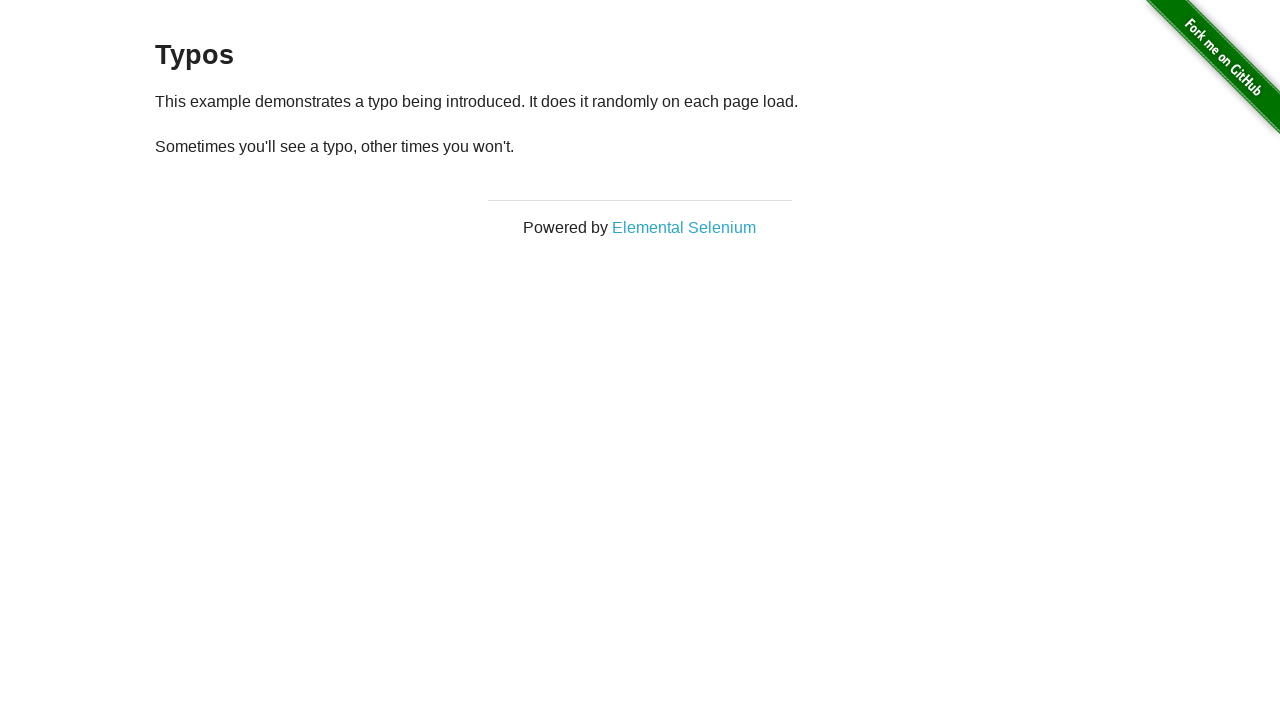

Located typos paragraph after refresh 3
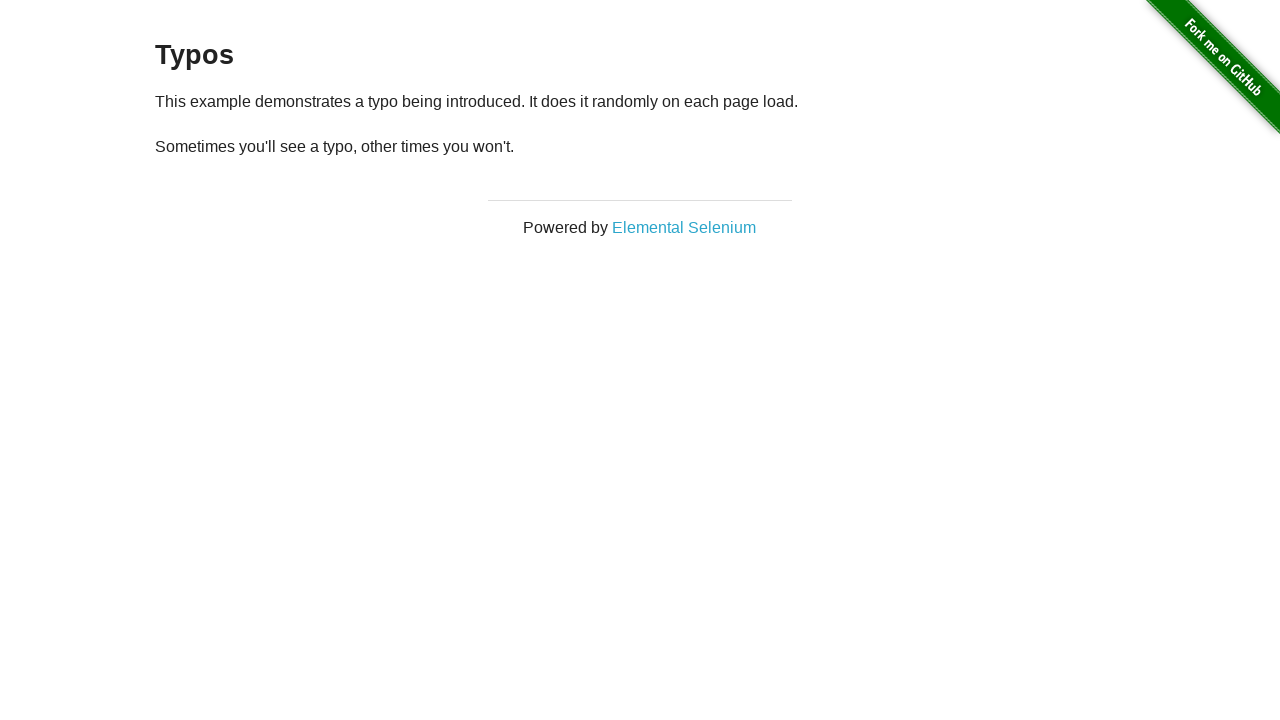

Retrieved text content after refresh 3
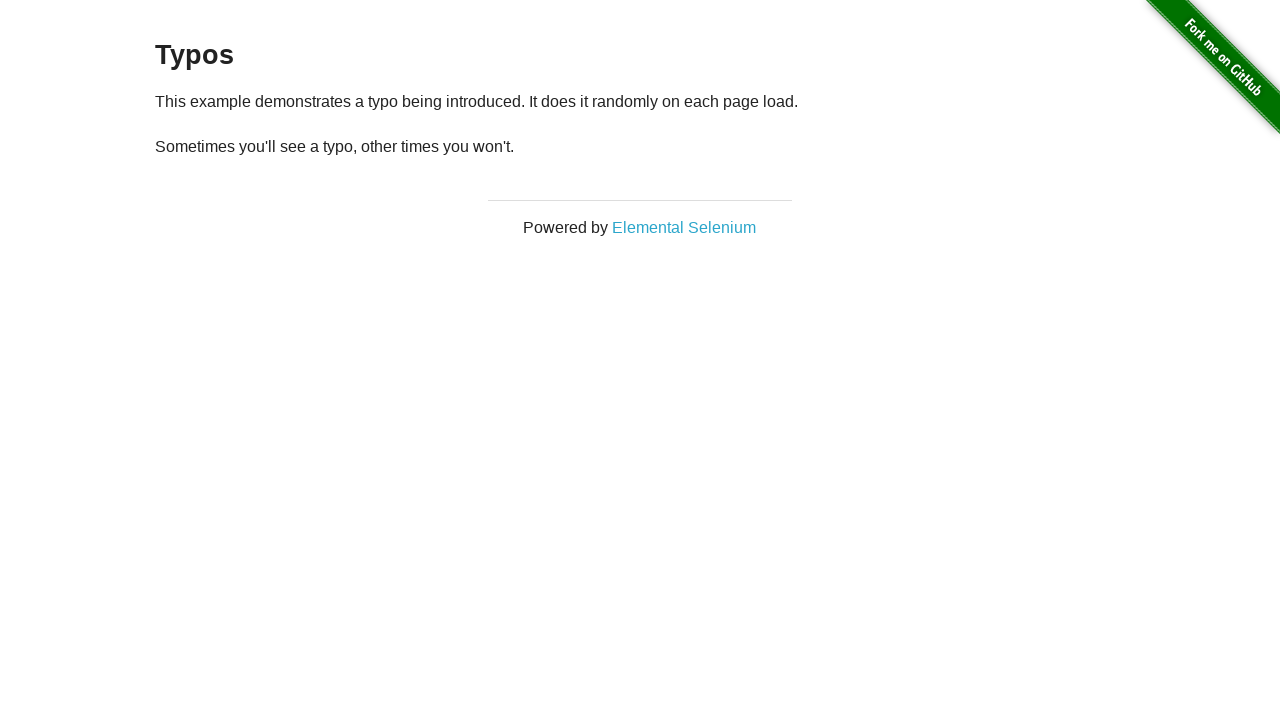

Confirmed typos paragraph is visible after refresh 3
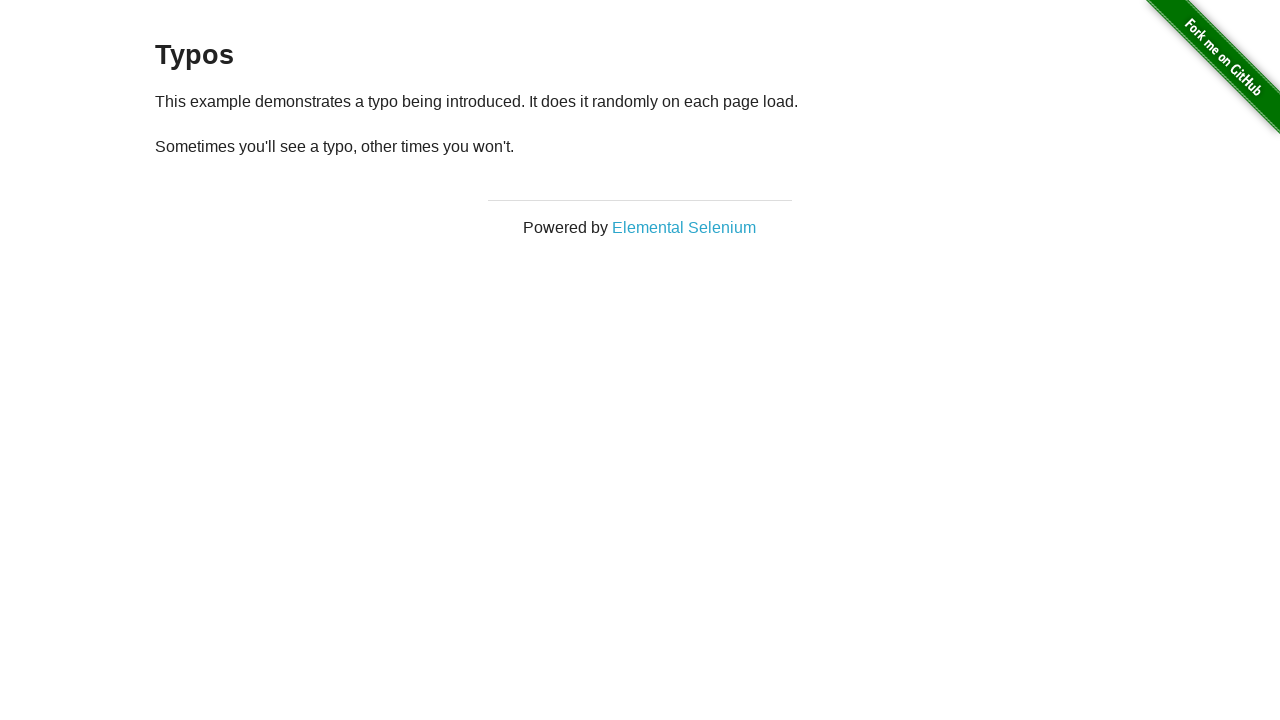

Reloaded page (refresh 4/11)
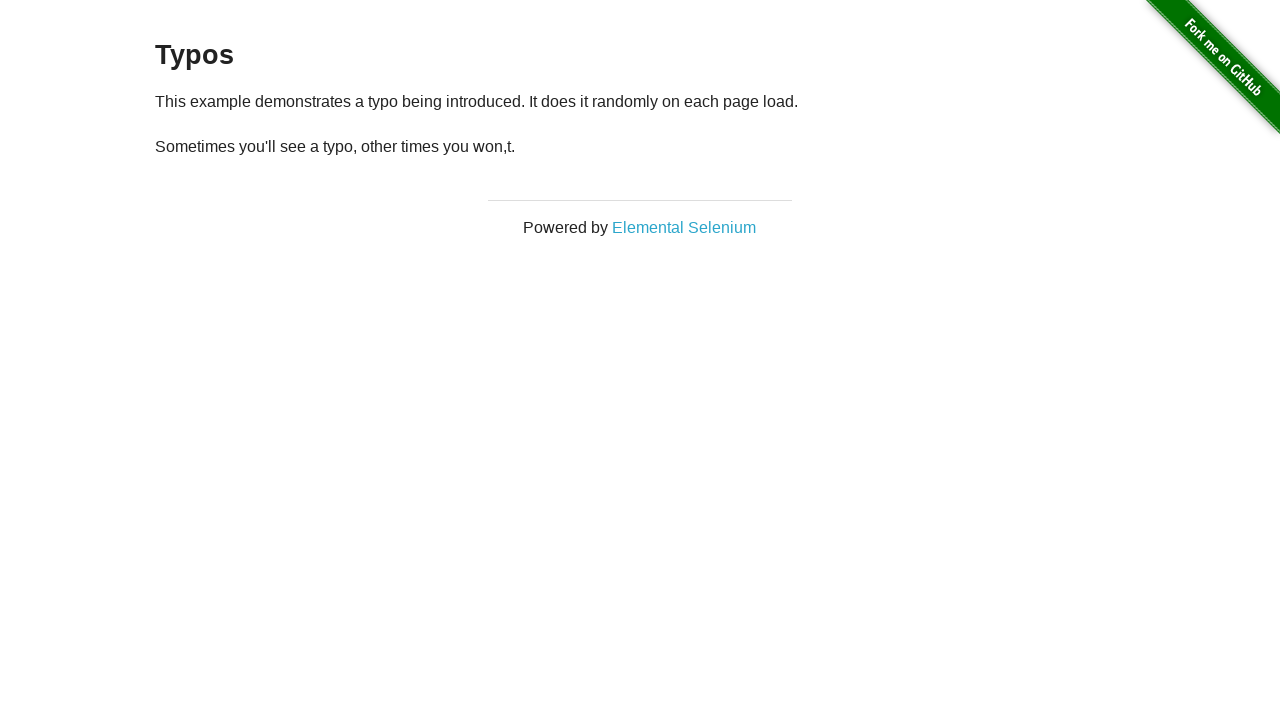

Located typos paragraph after refresh 4
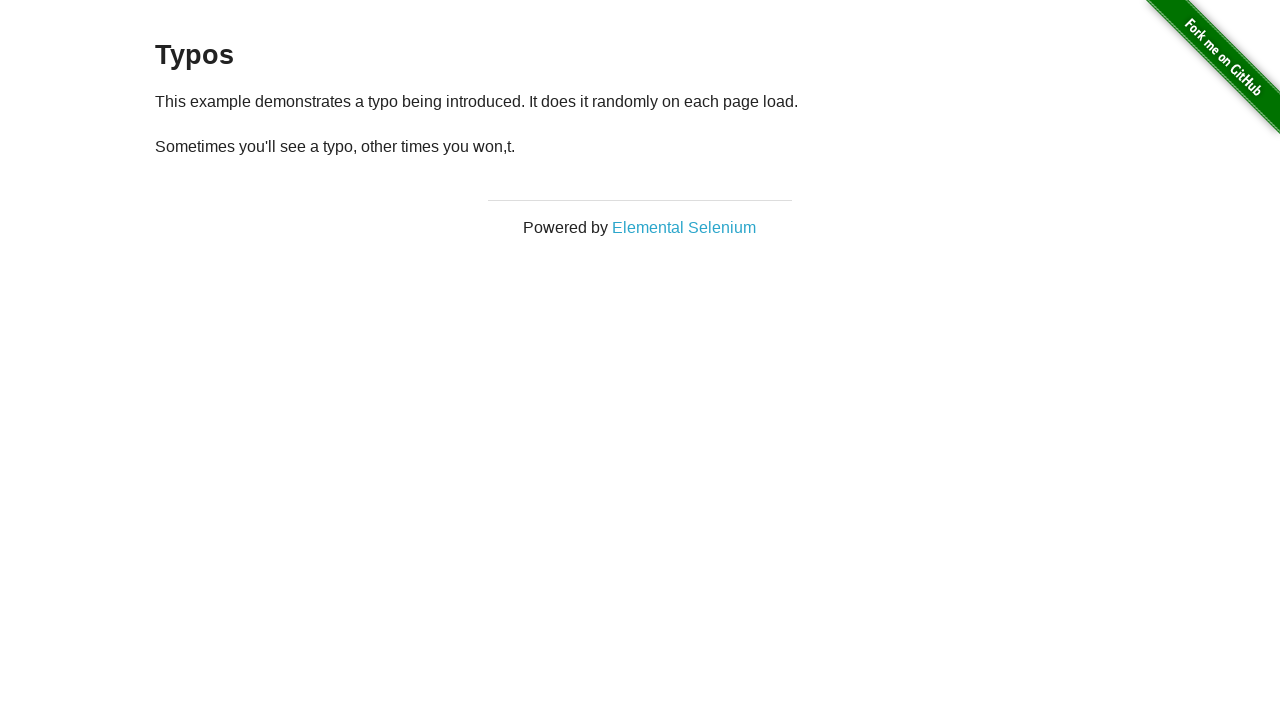

Retrieved text content after refresh 4
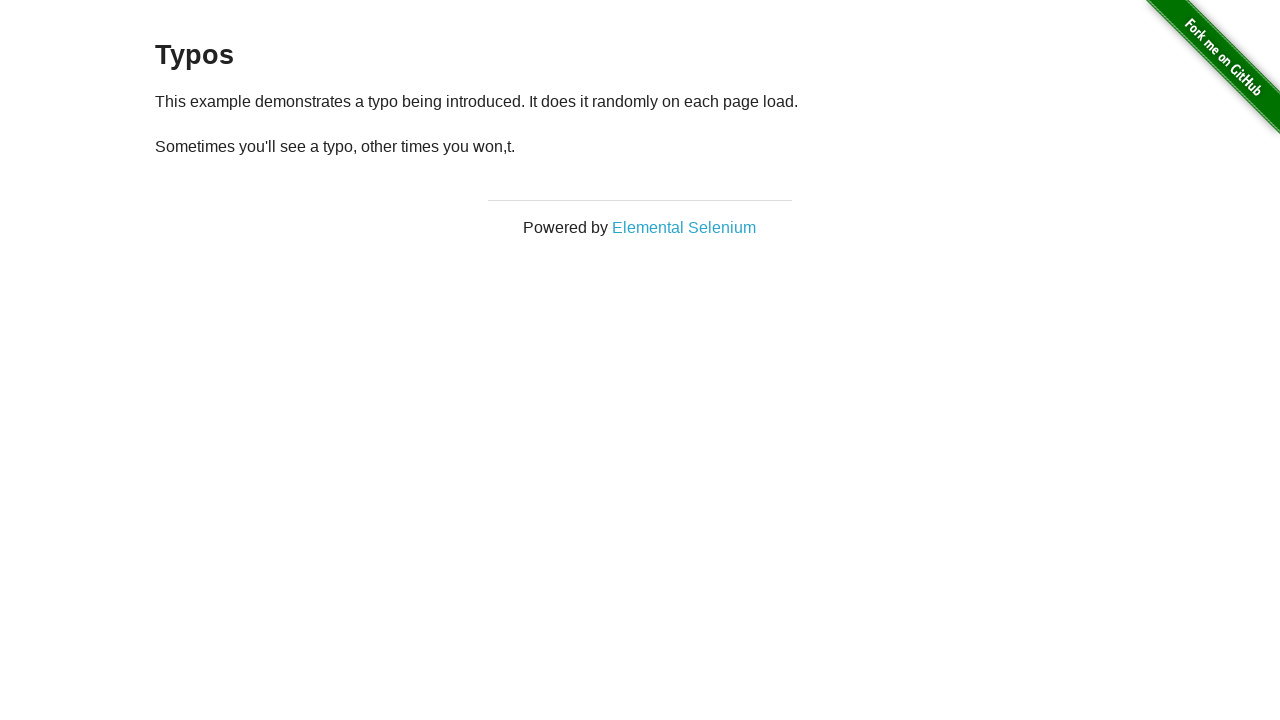

Confirmed typos paragraph is visible after refresh 4
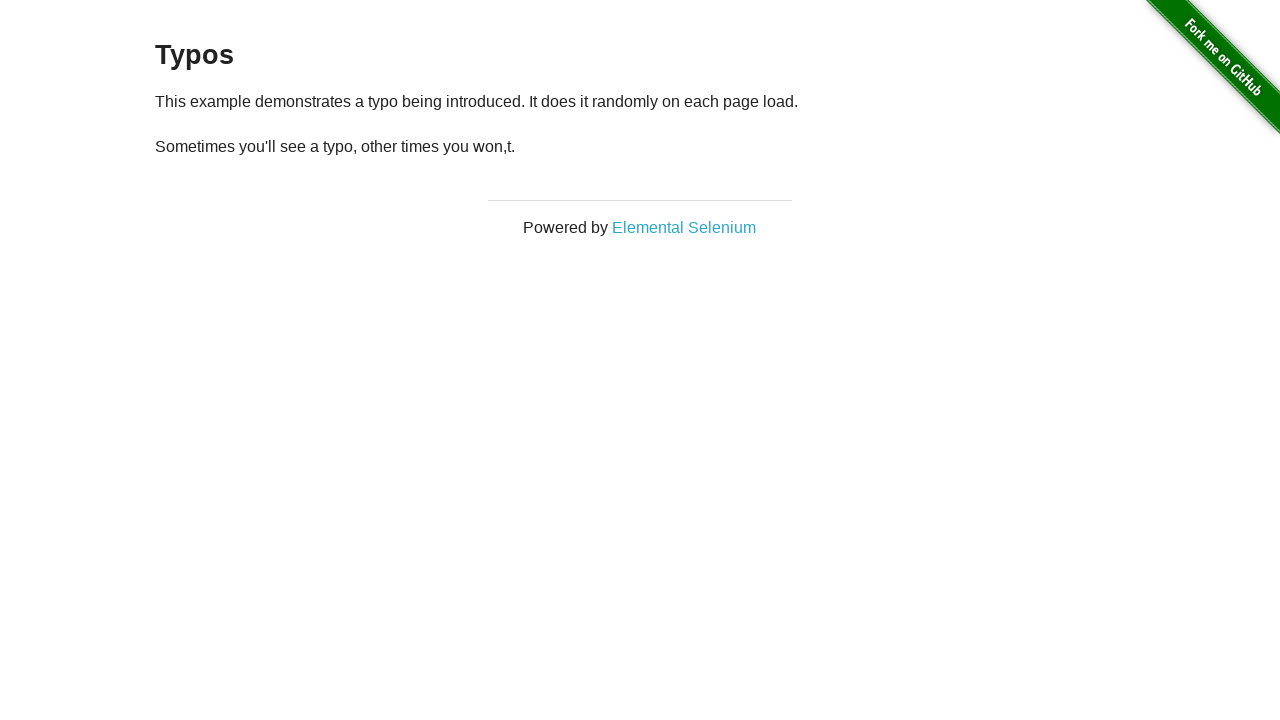

Reloaded page (refresh 5/11)
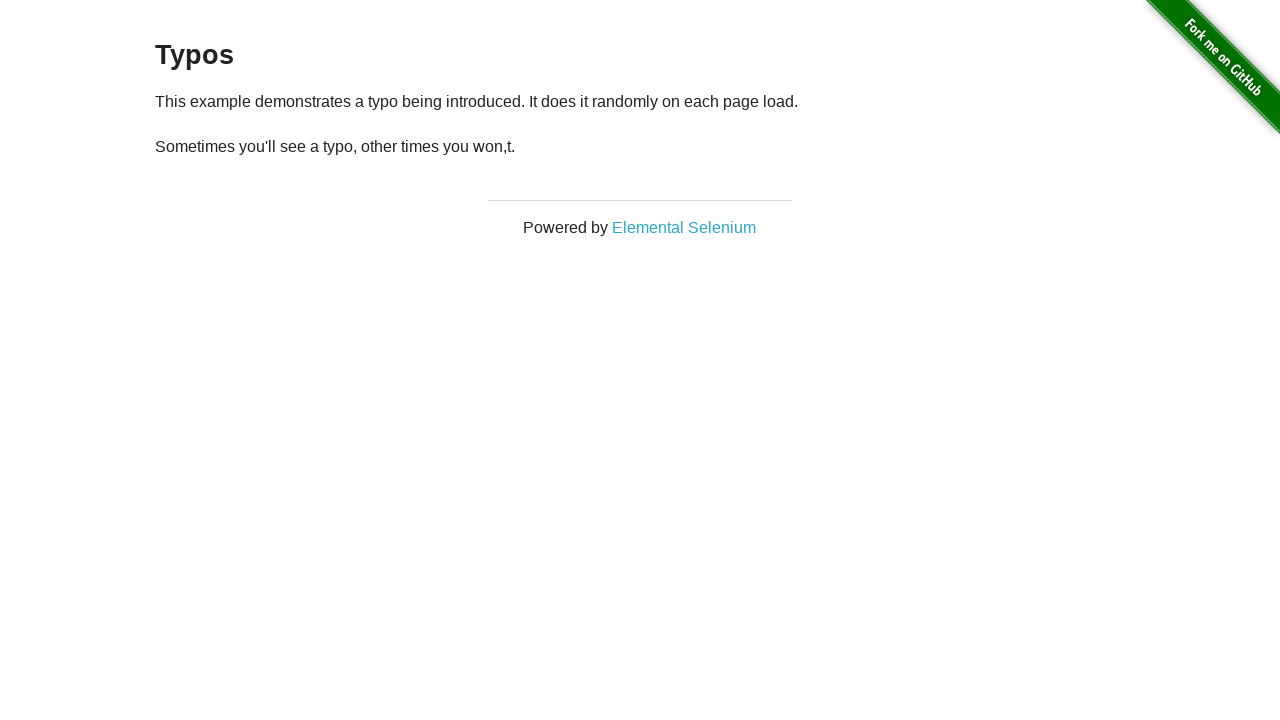

Located typos paragraph after refresh 5
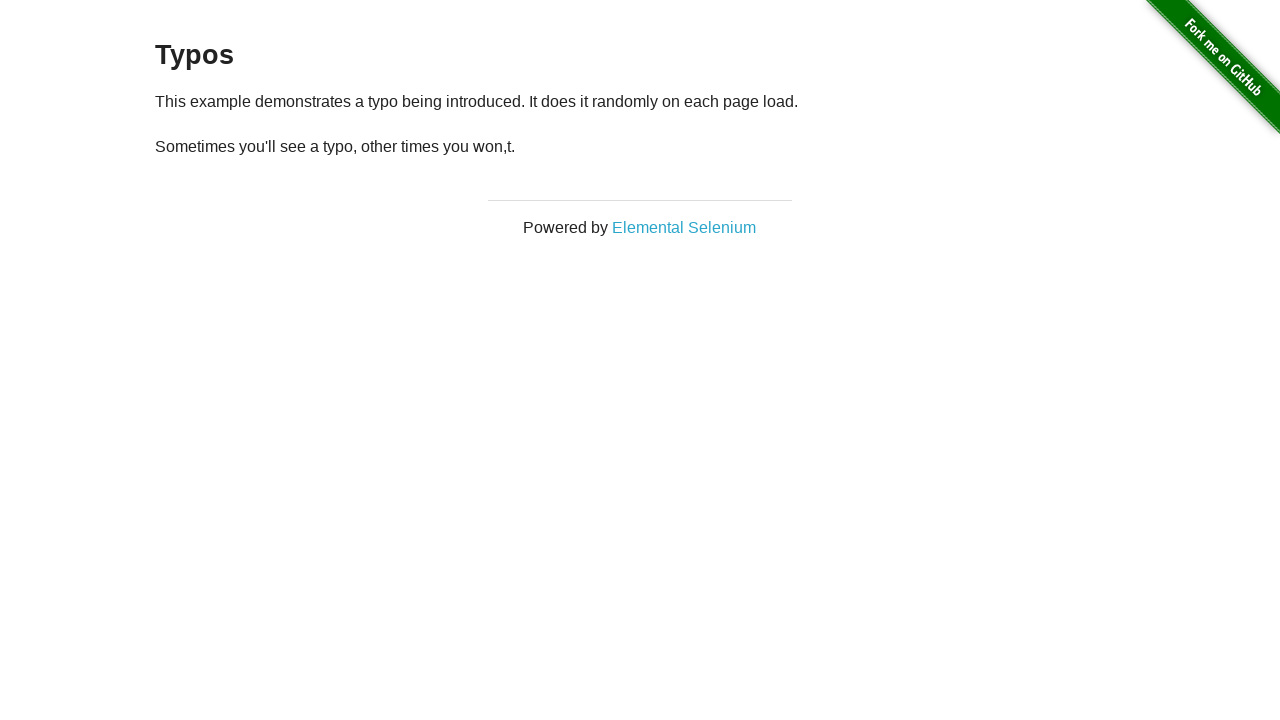

Retrieved text content after refresh 5
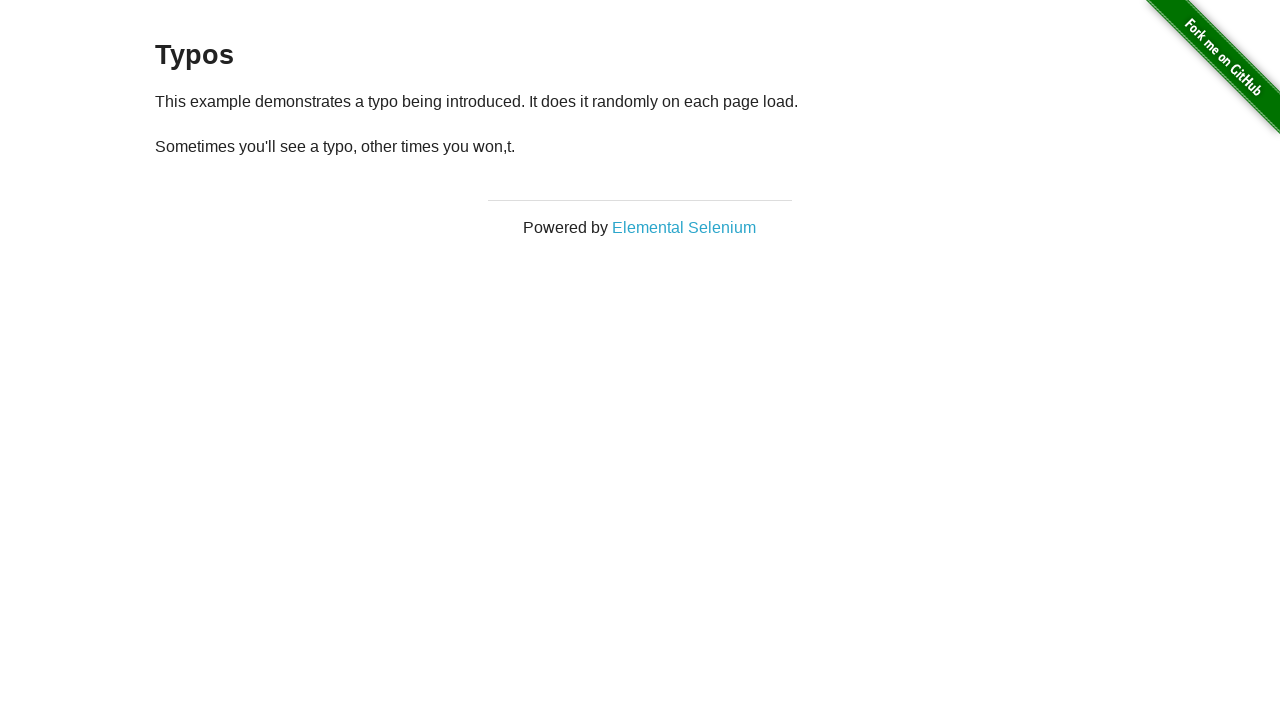

Confirmed typos paragraph is visible after refresh 5
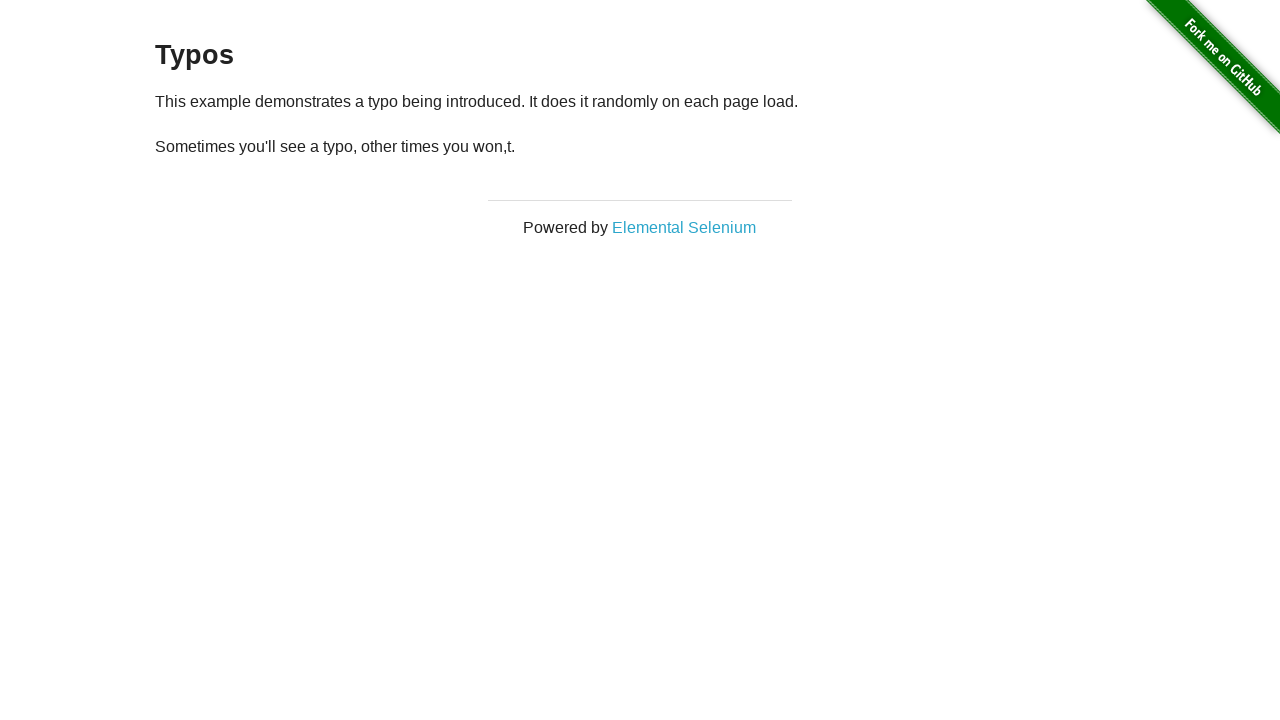

Reloaded page (refresh 6/11)
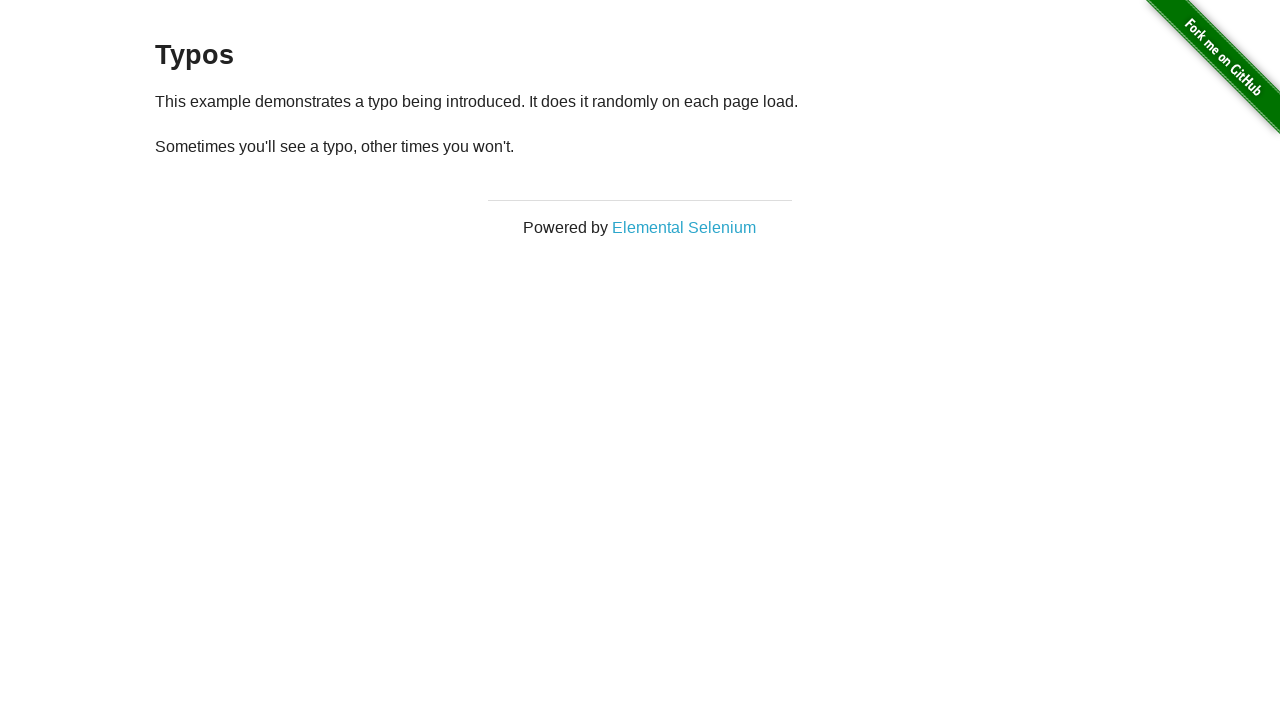

Located typos paragraph after refresh 6
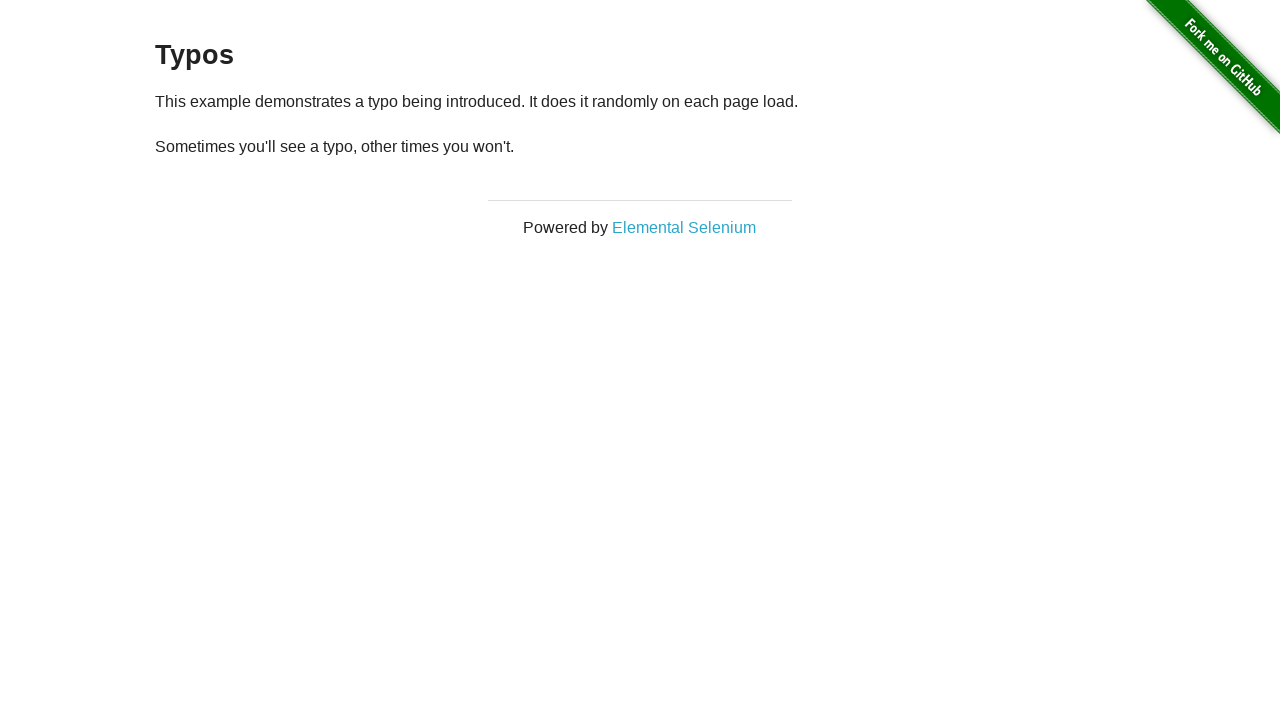

Retrieved text content after refresh 6
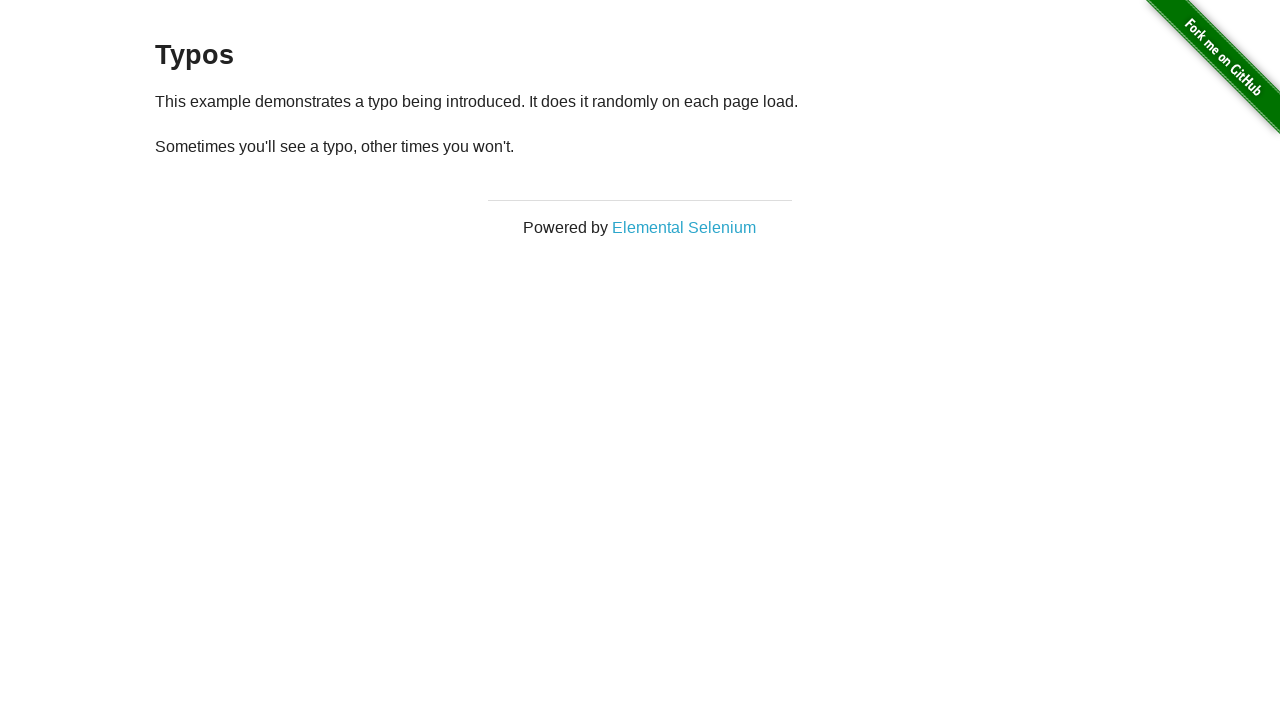

Confirmed typos paragraph is visible after refresh 6
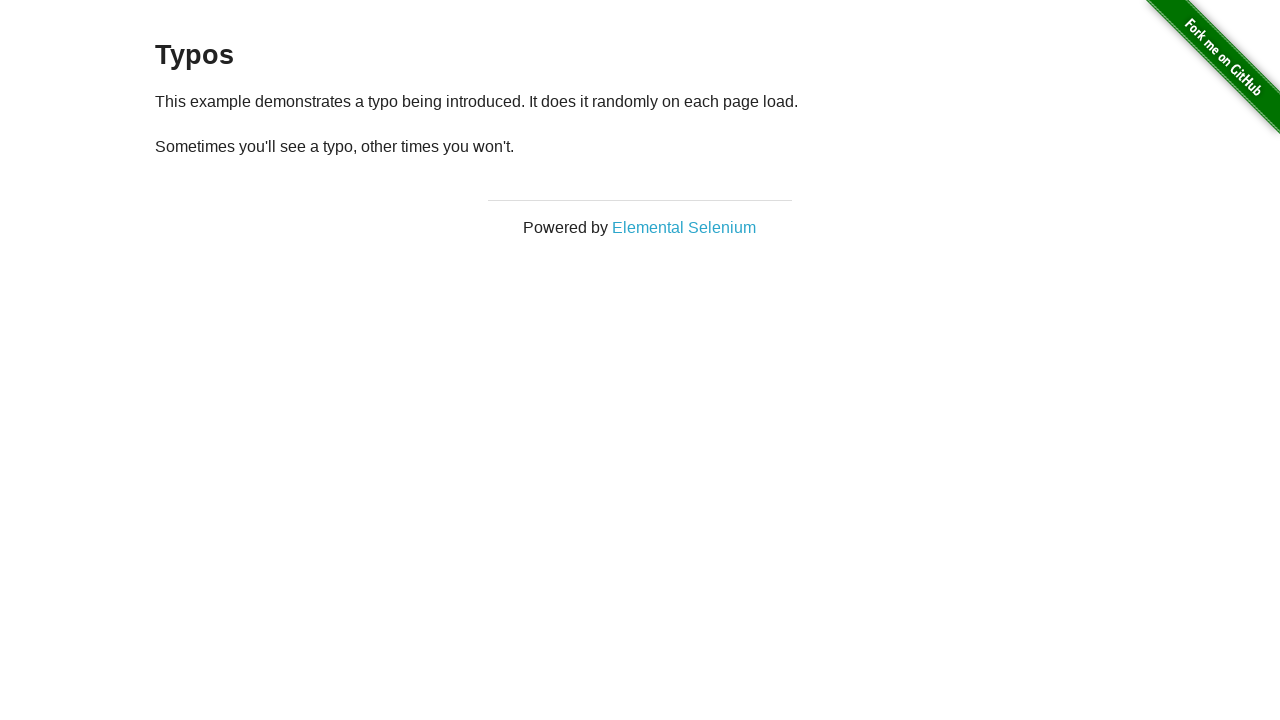

Reloaded page (refresh 7/11)
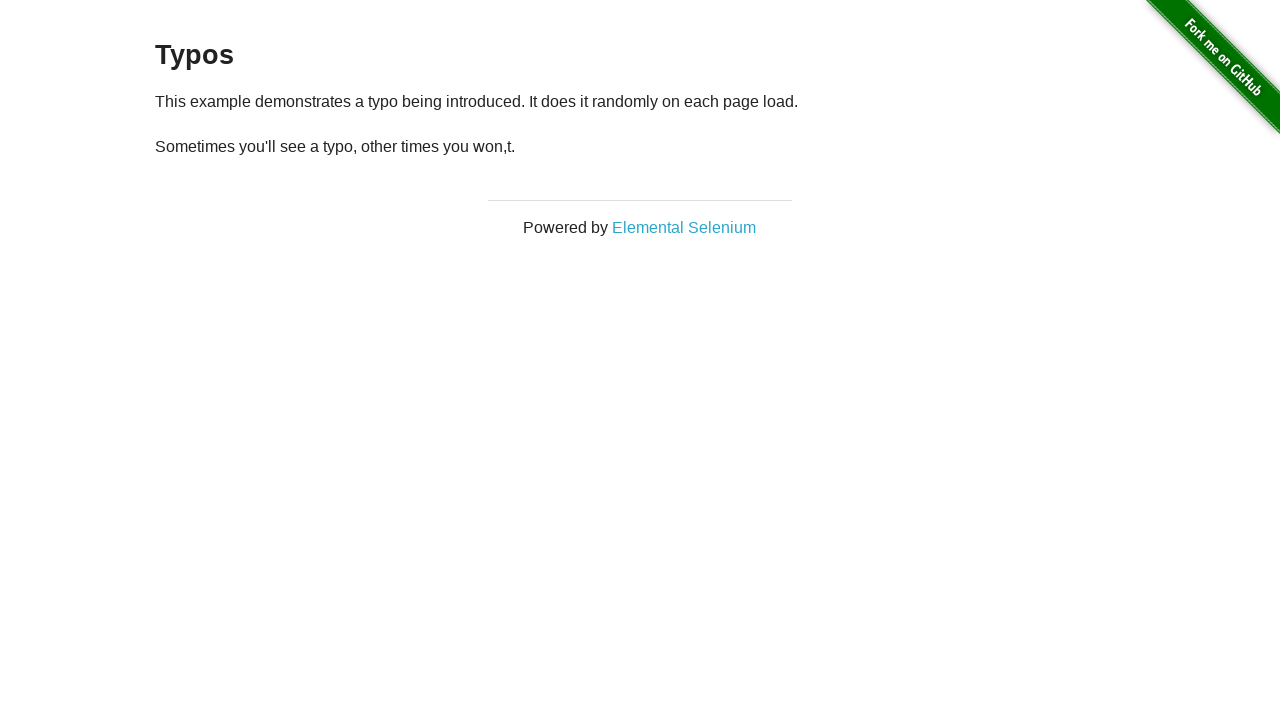

Located typos paragraph after refresh 7
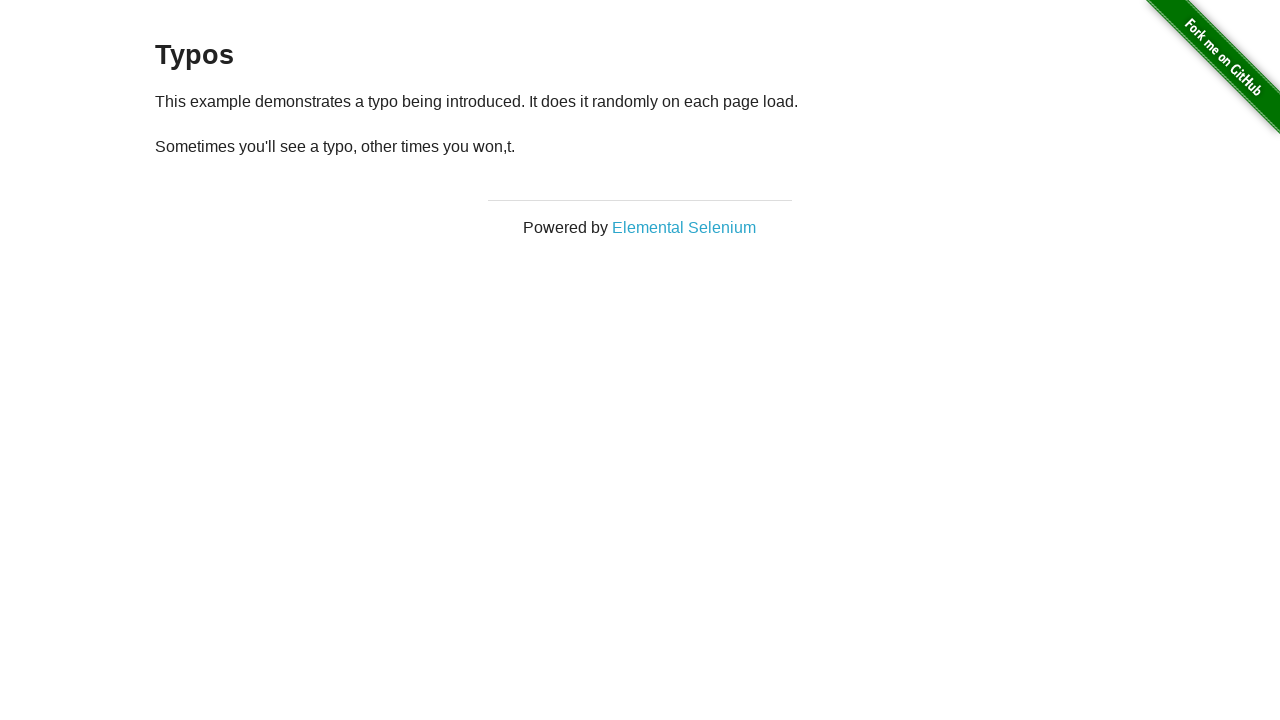

Retrieved text content after refresh 7
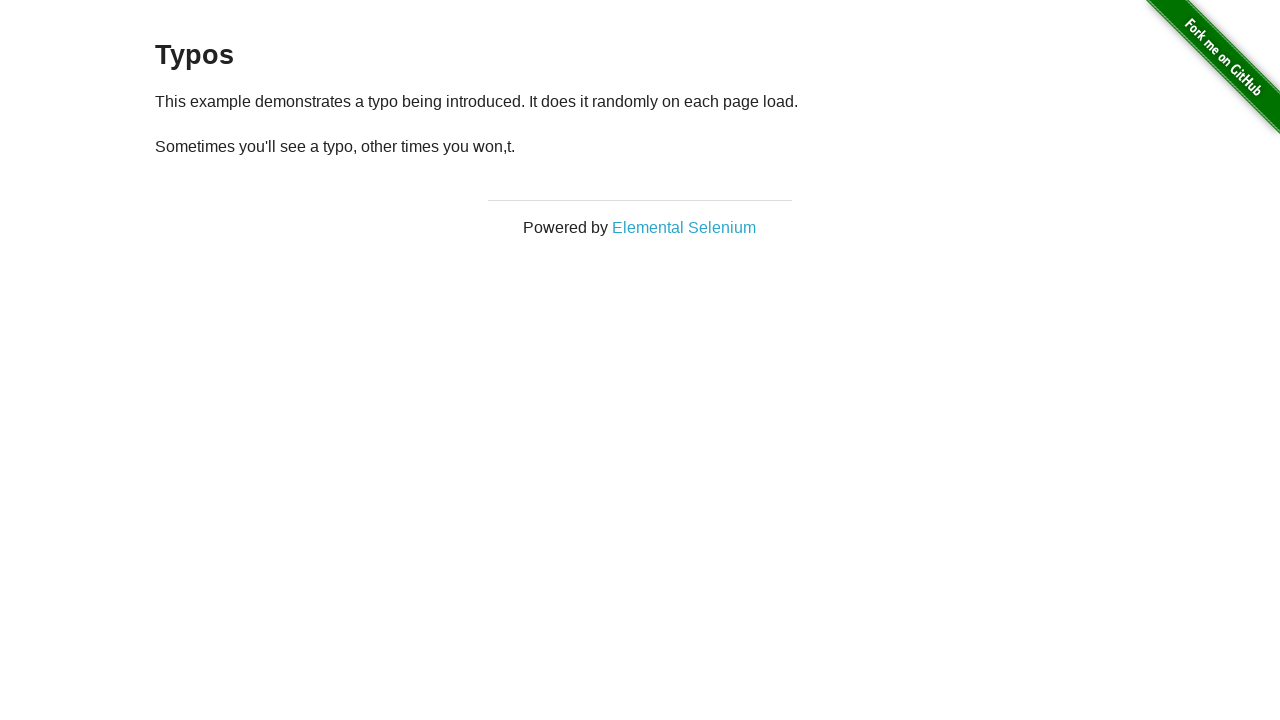

Confirmed typos paragraph is visible after refresh 7
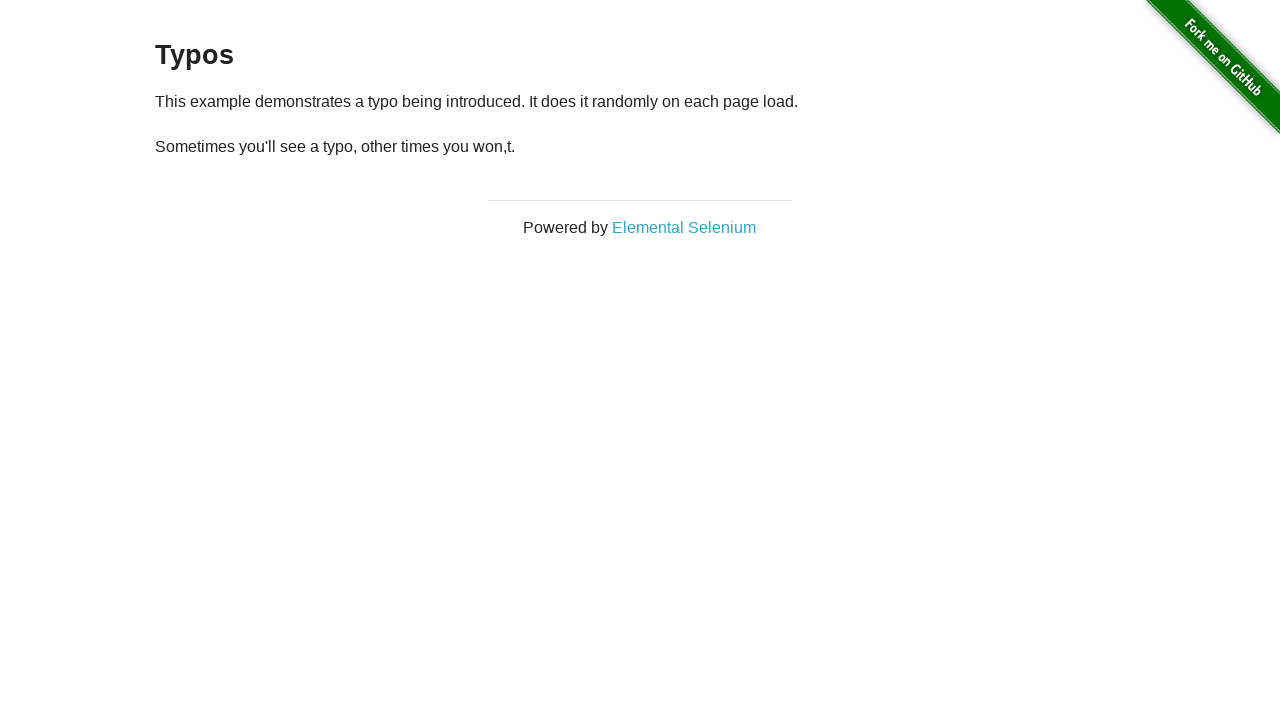

Reloaded page (refresh 8/11)
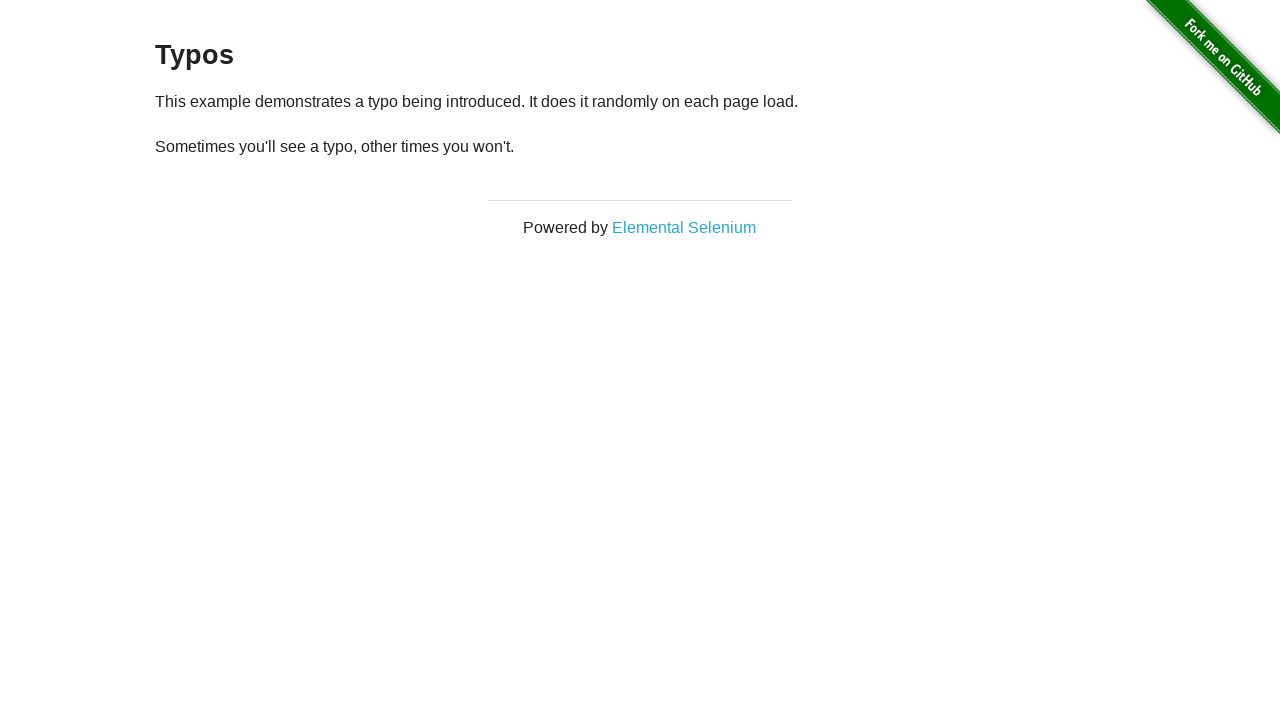

Located typos paragraph after refresh 8
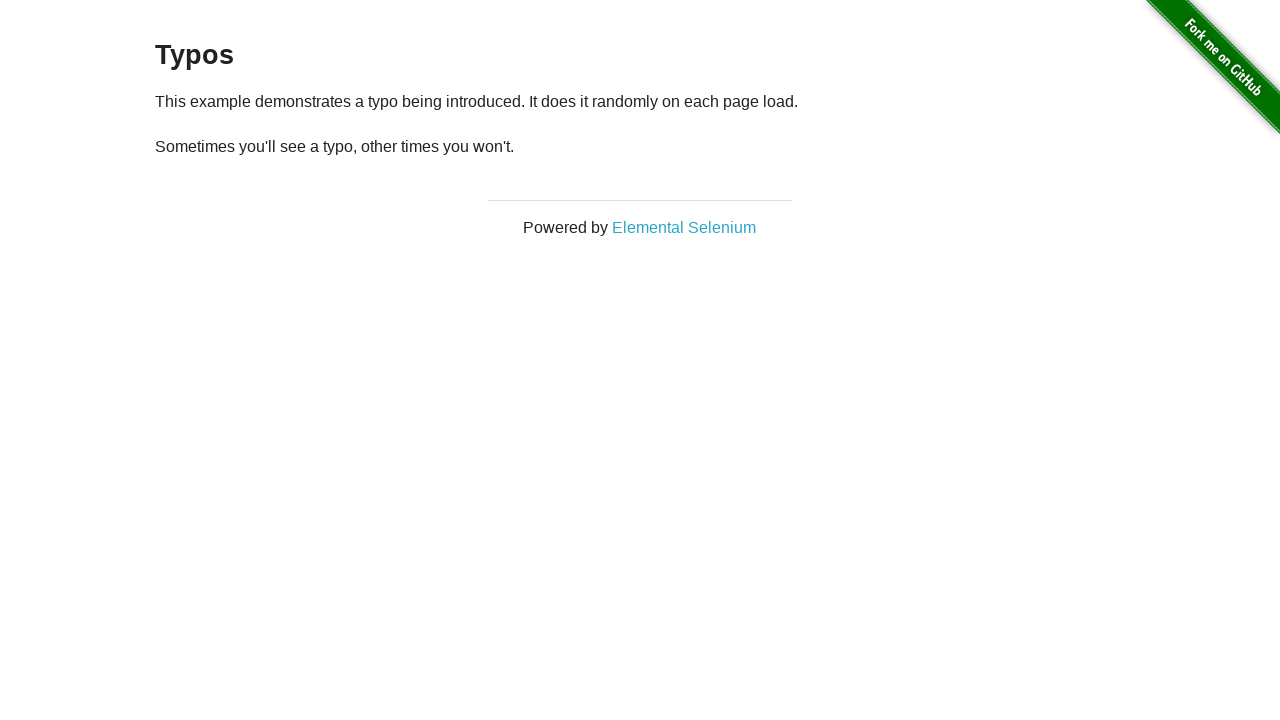

Retrieved text content after refresh 8
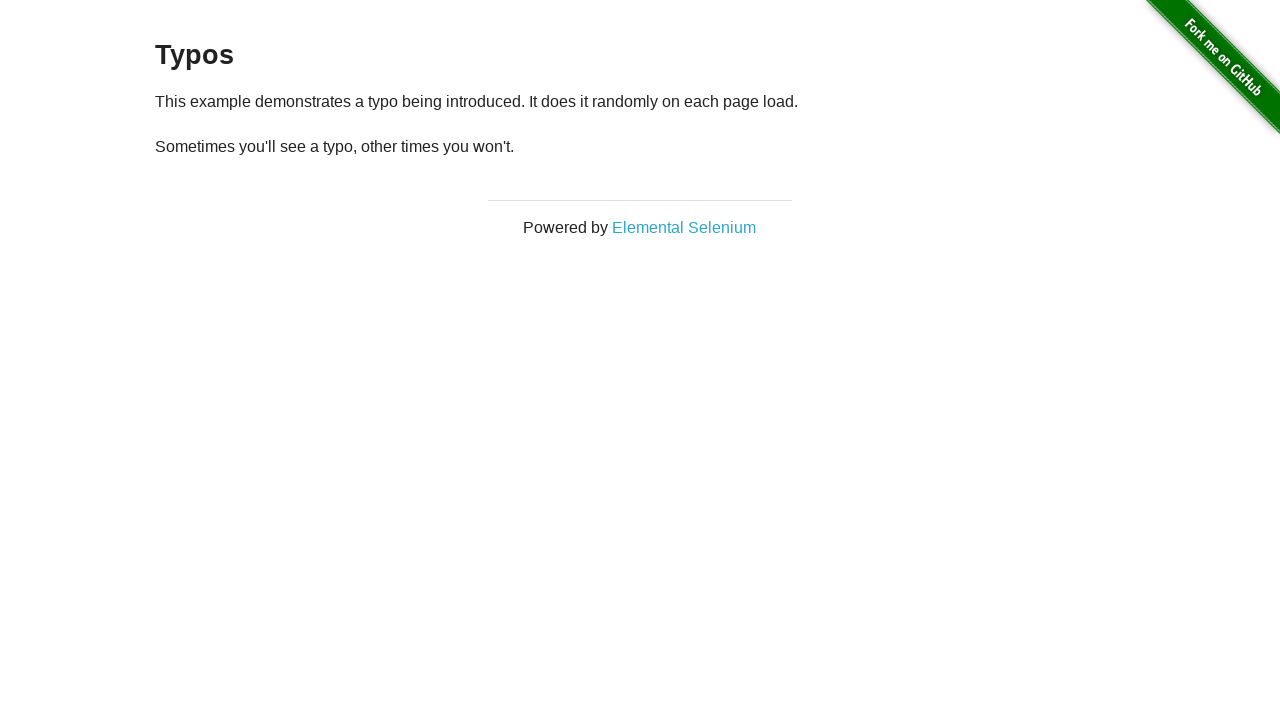

Confirmed typos paragraph is visible after refresh 8
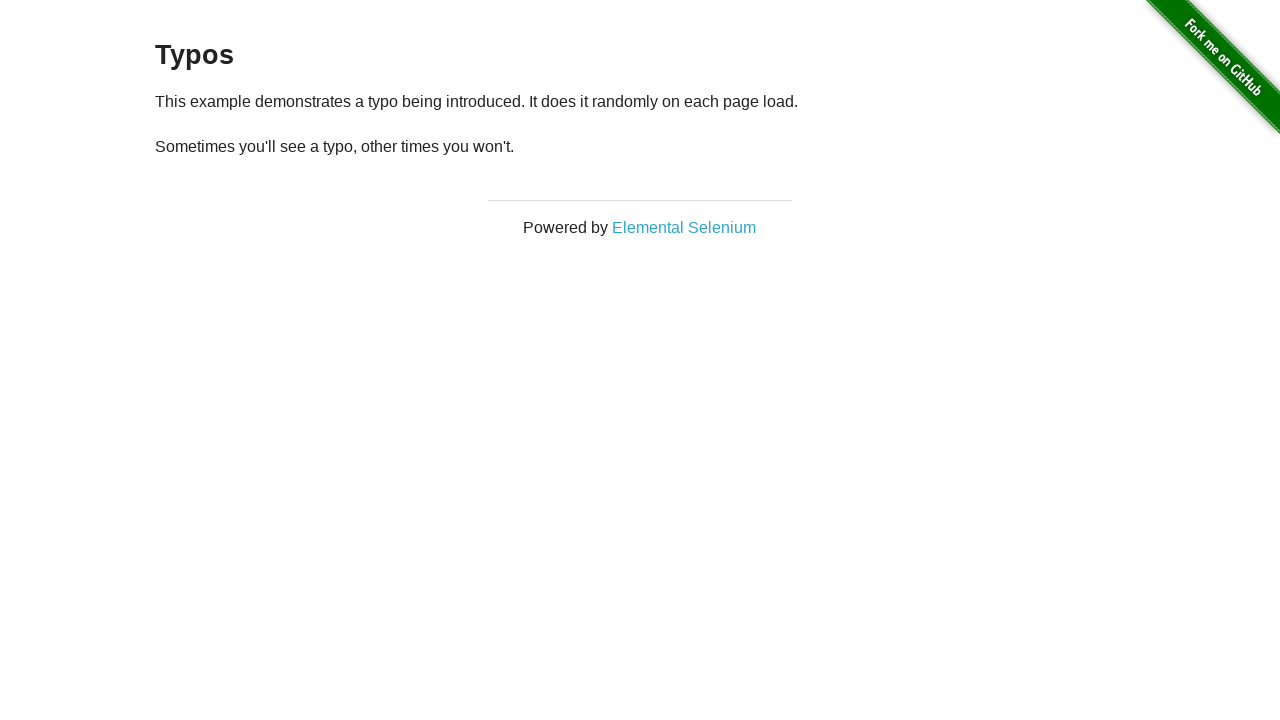

Reloaded page (refresh 9/11)
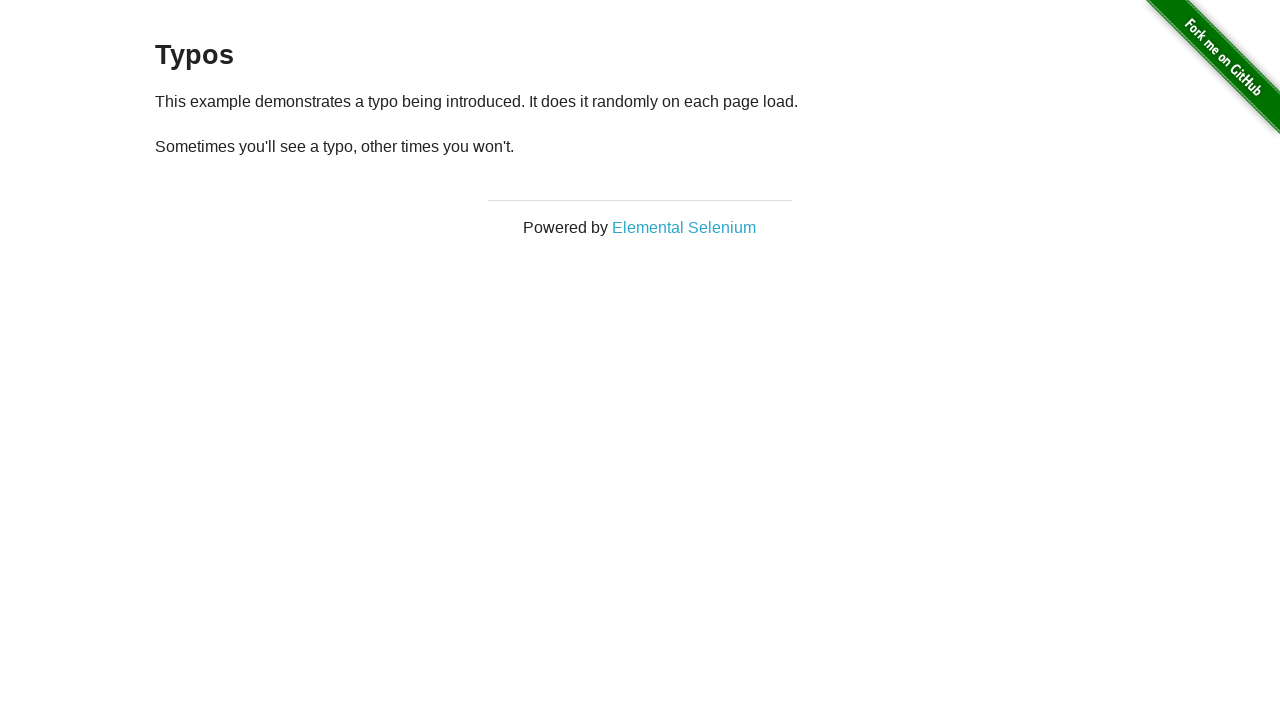

Located typos paragraph after refresh 9
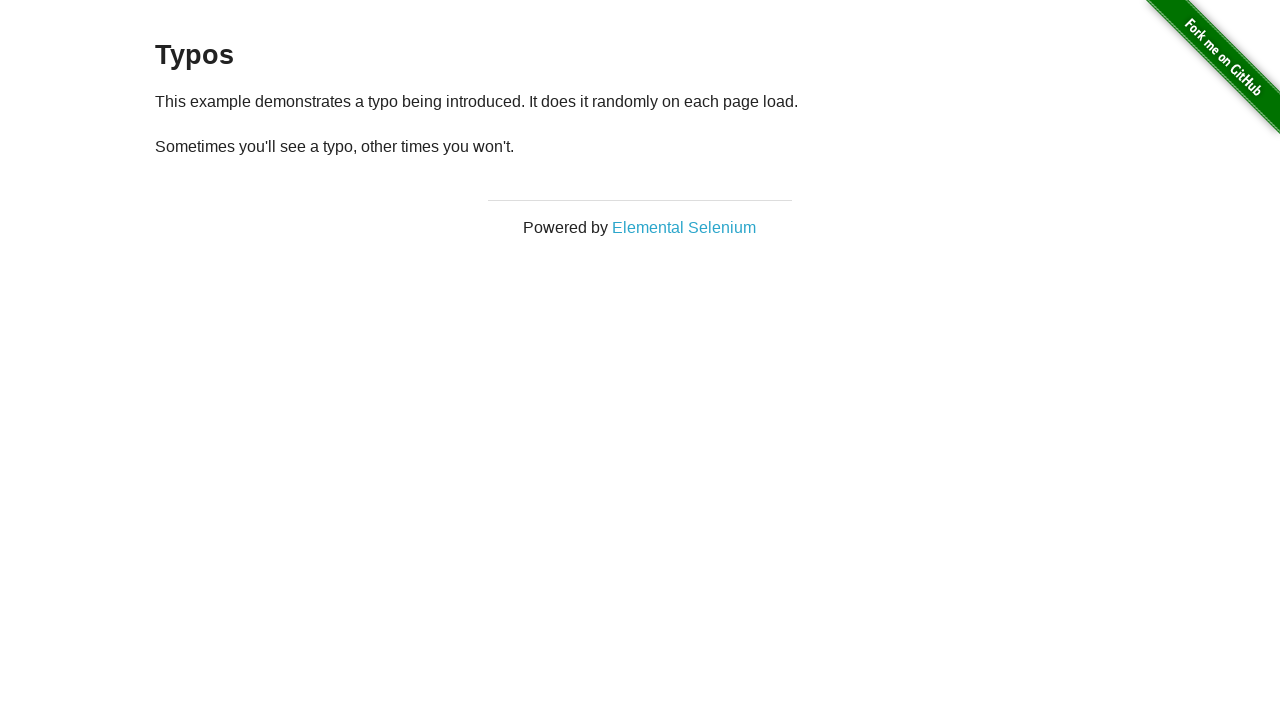

Retrieved text content after refresh 9
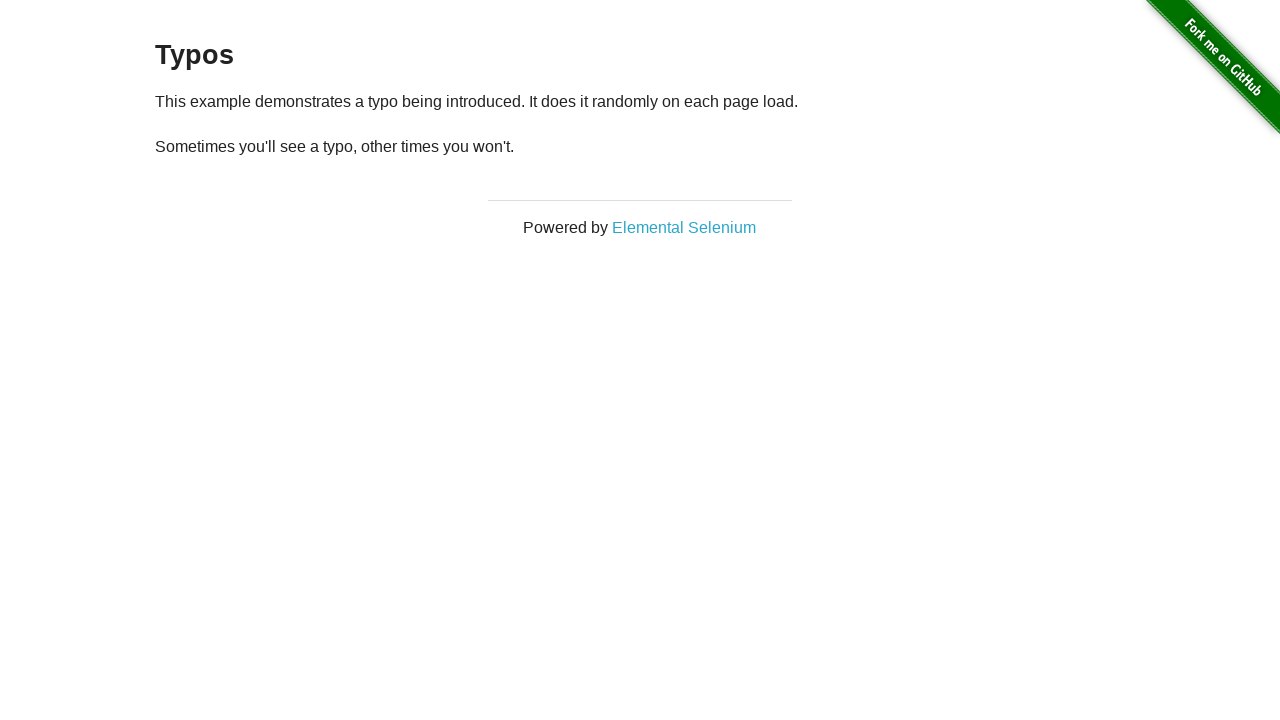

Confirmed typos paragraph is visible after refresh 9
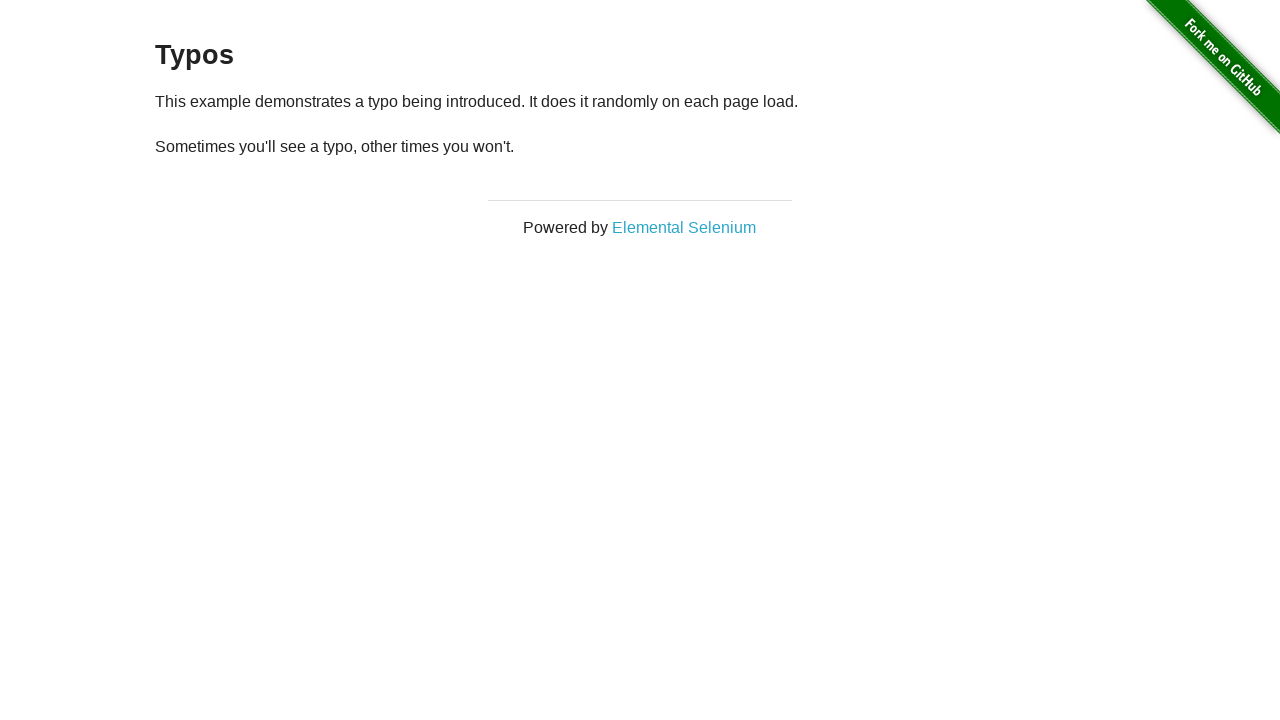

Reloaded page (refresh 10/11)
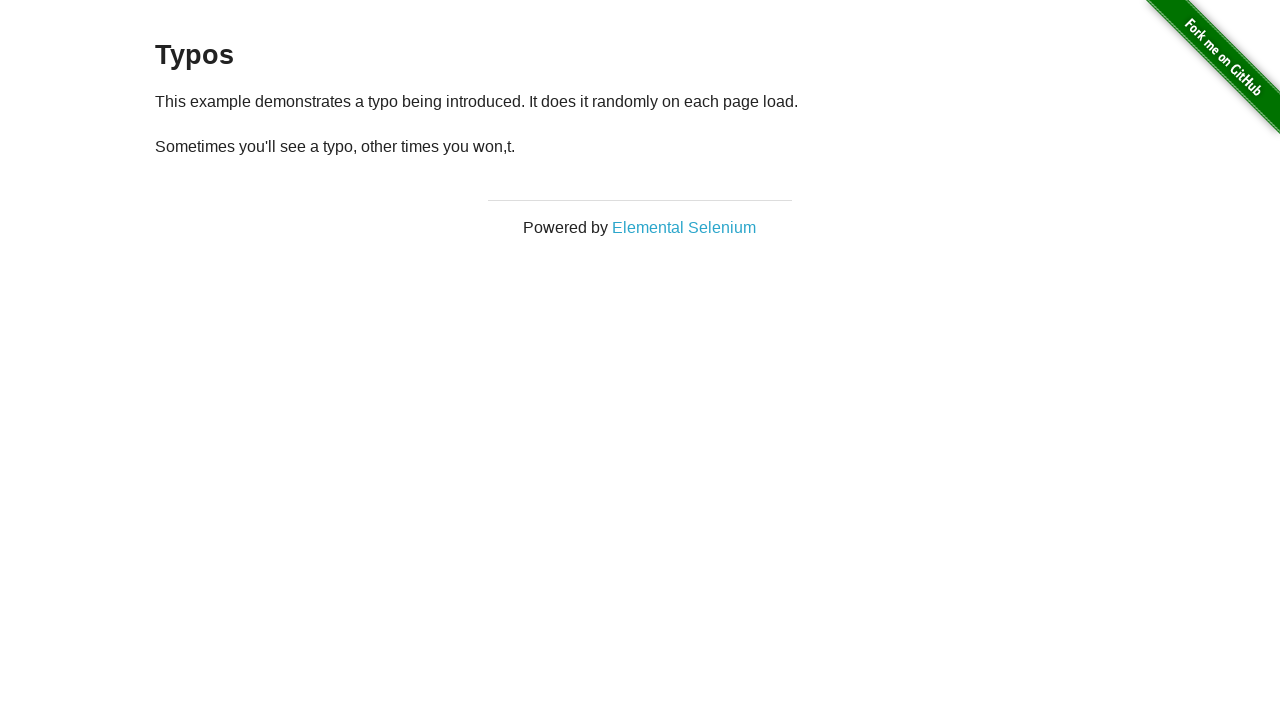

Located typos paragraph after refresh 10
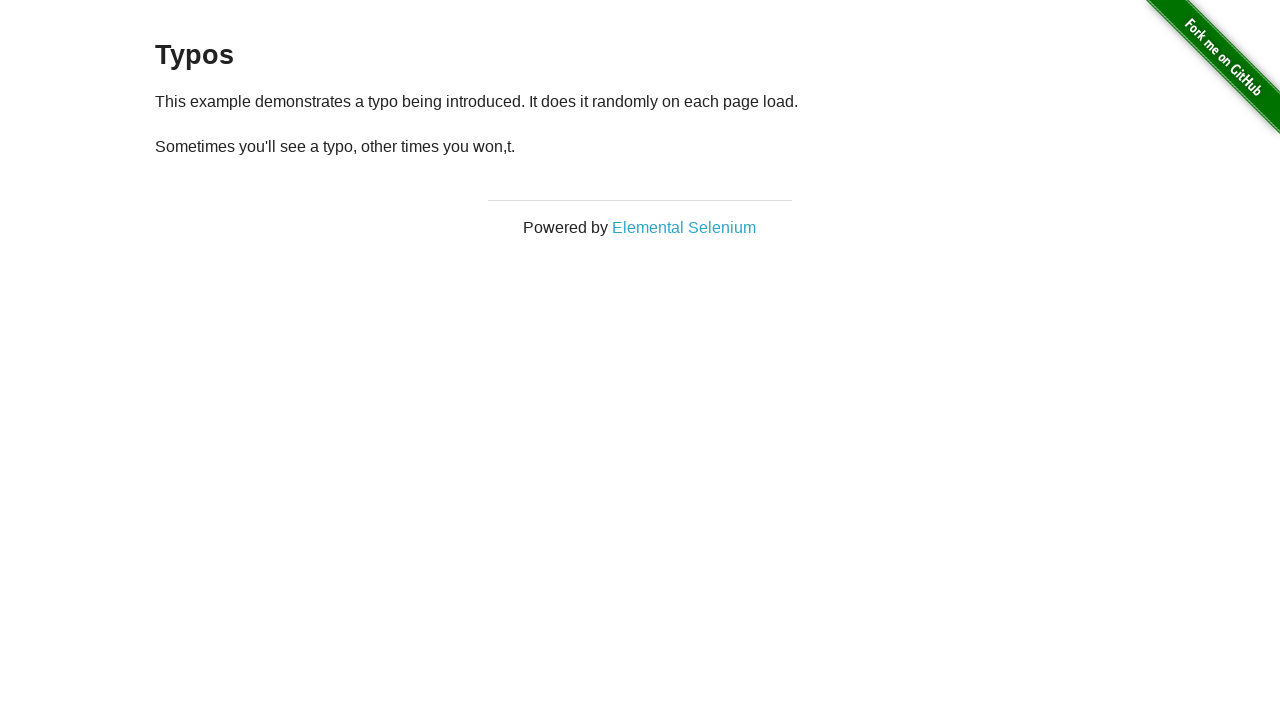

Retrieved text content after refresh 10
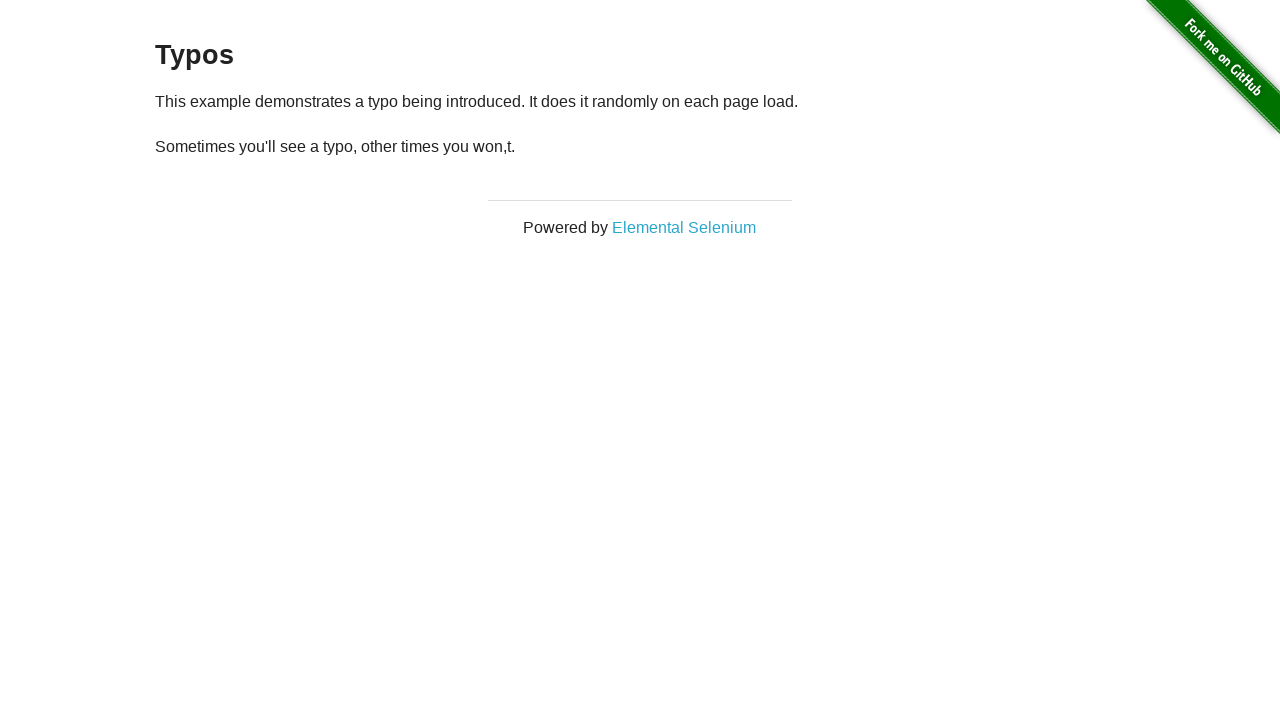

Confirmed typos paragraph is visible after refresh 10
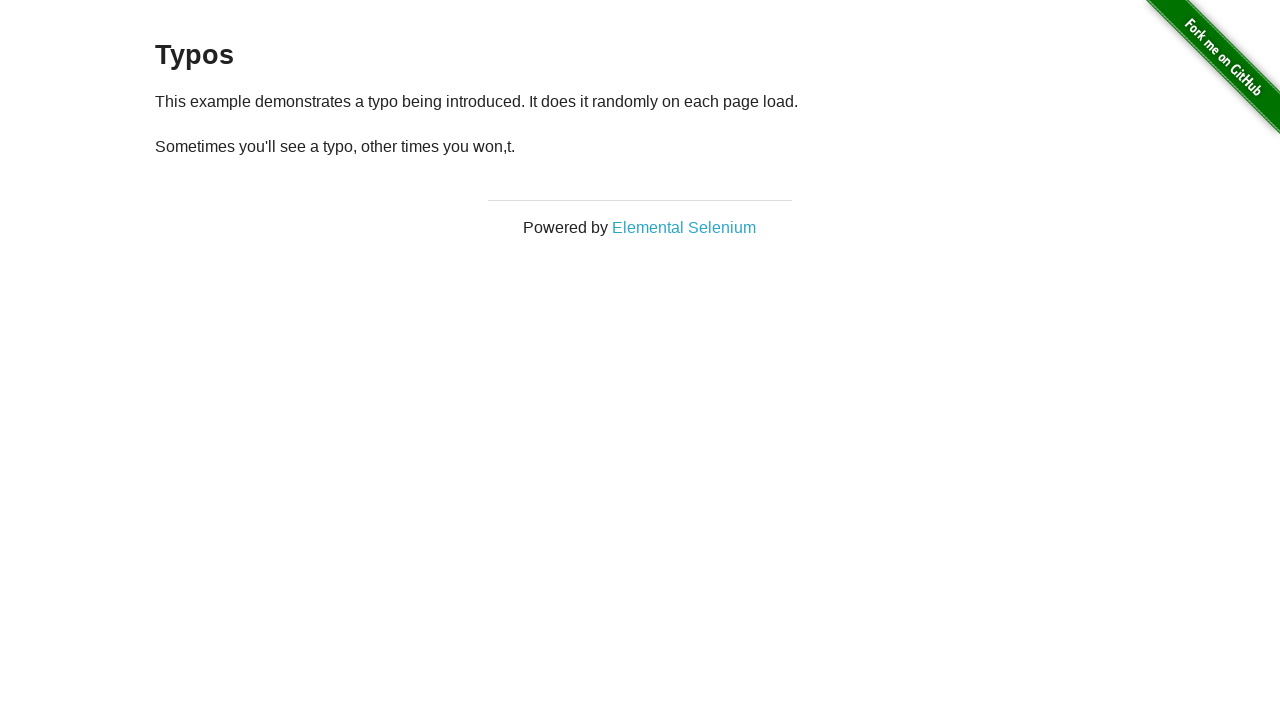

Reloaded page (refresh 11/11)
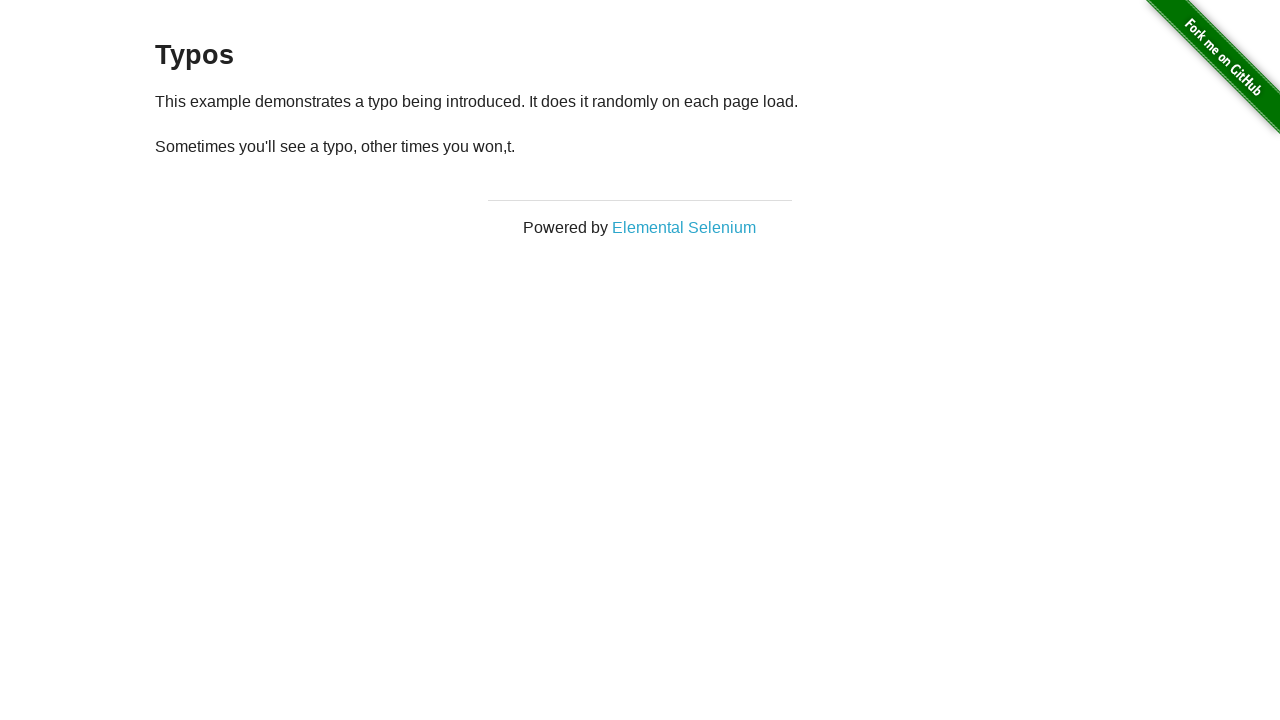

Located typos paragraph after refresh 11
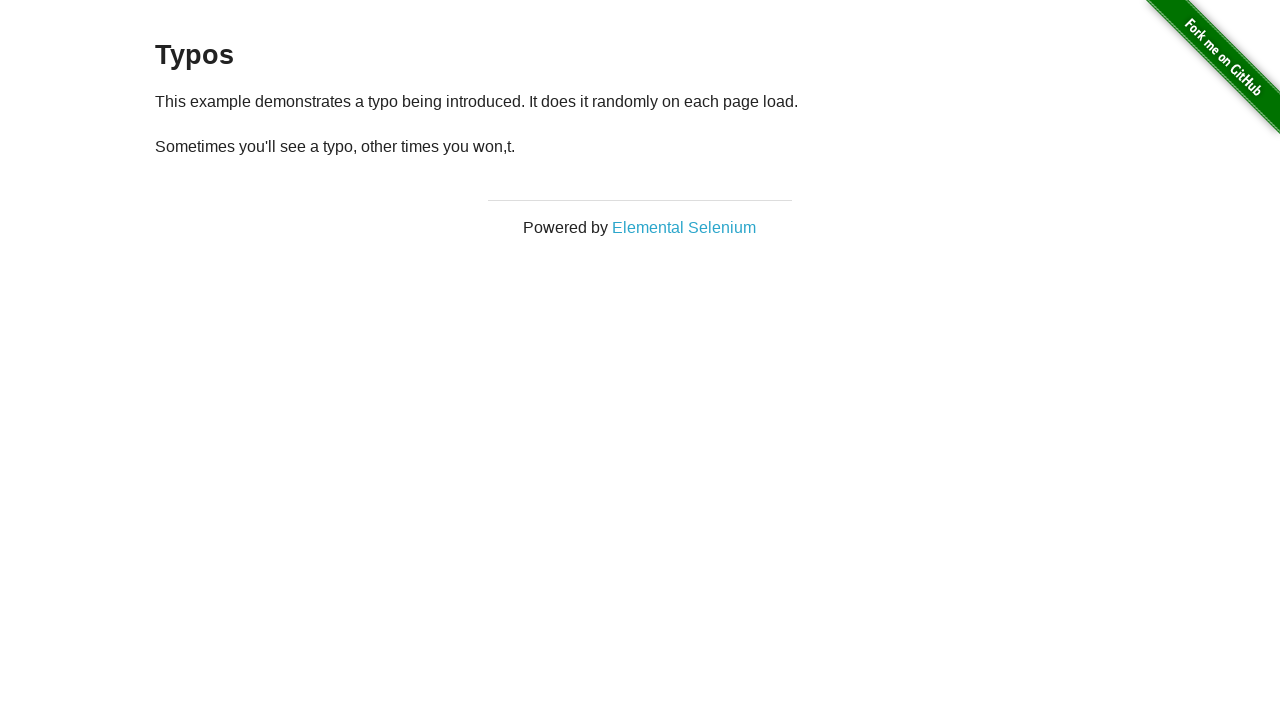

Retrieved text content after refresh 11
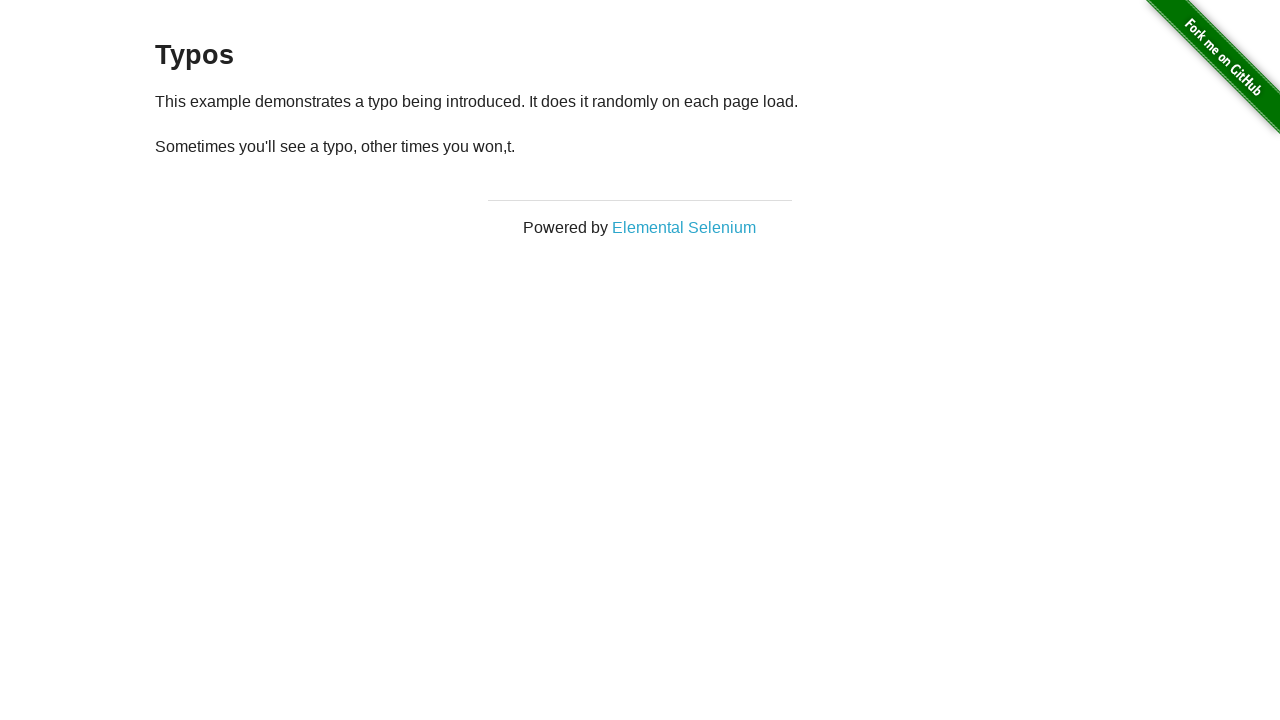

Confirmed typos paragraph is visible after refresh 11
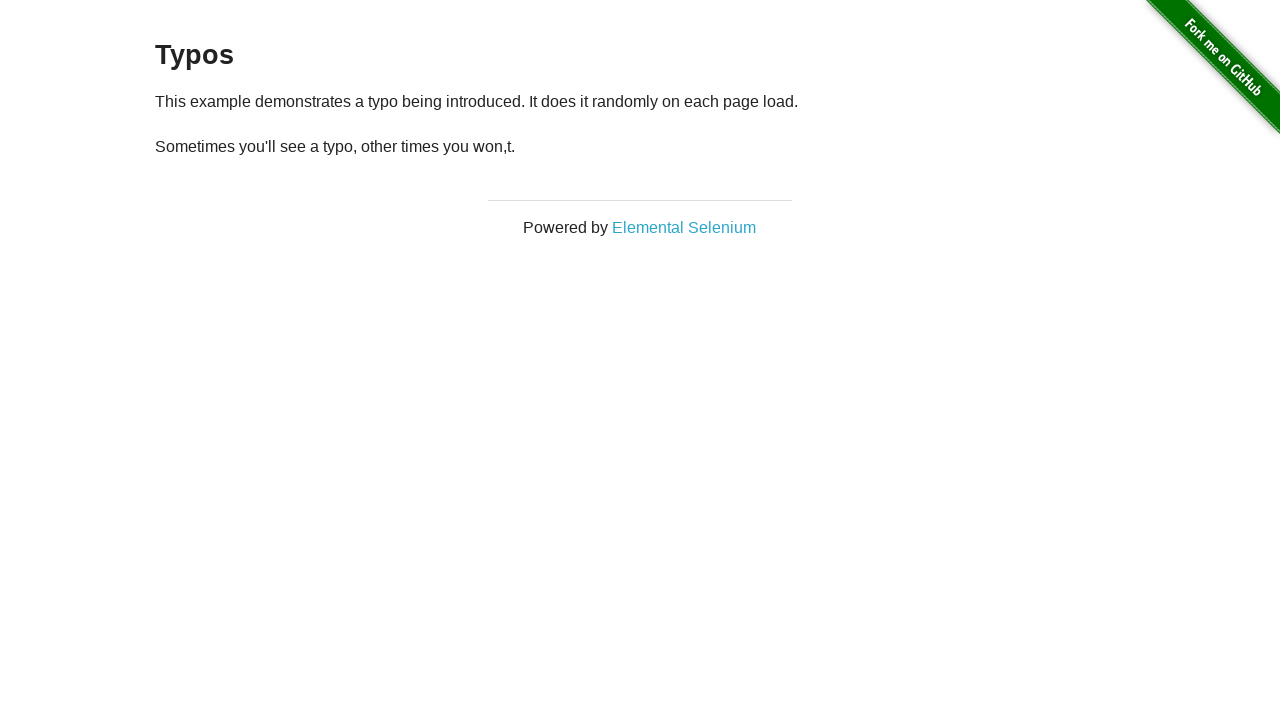

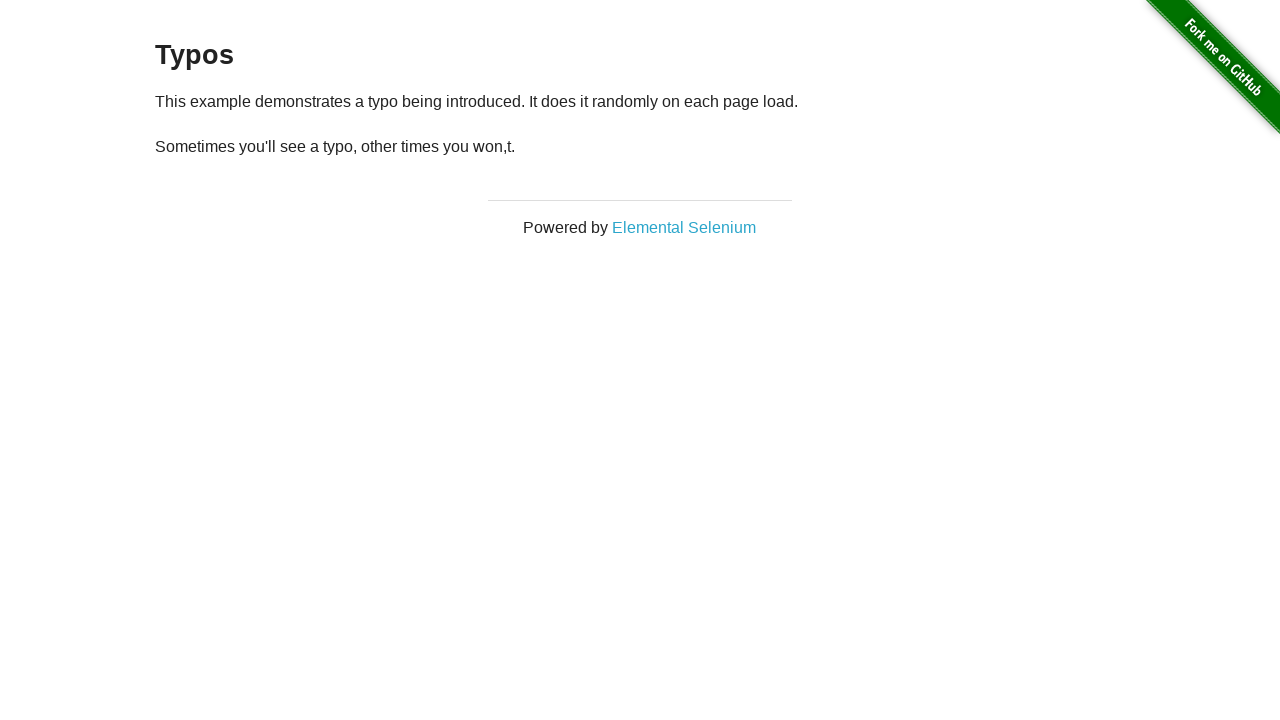